Tests the FAQ accordion on the homepage by clicking each FAQ item and verifying that the corresponding answer panel is displayed with the correct text in Russian.

Starting URL: https://qa-scooter.praktikum-services.ru/

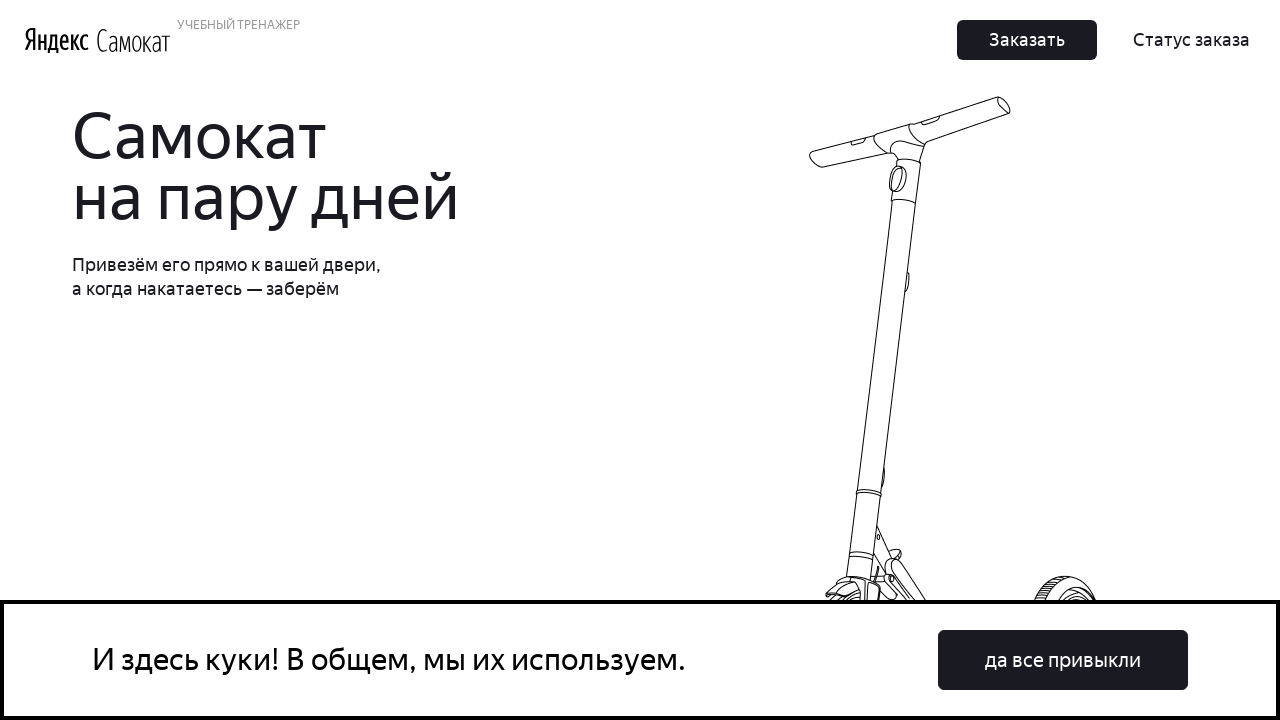

Located all accordion items for FAQ test iteration 1
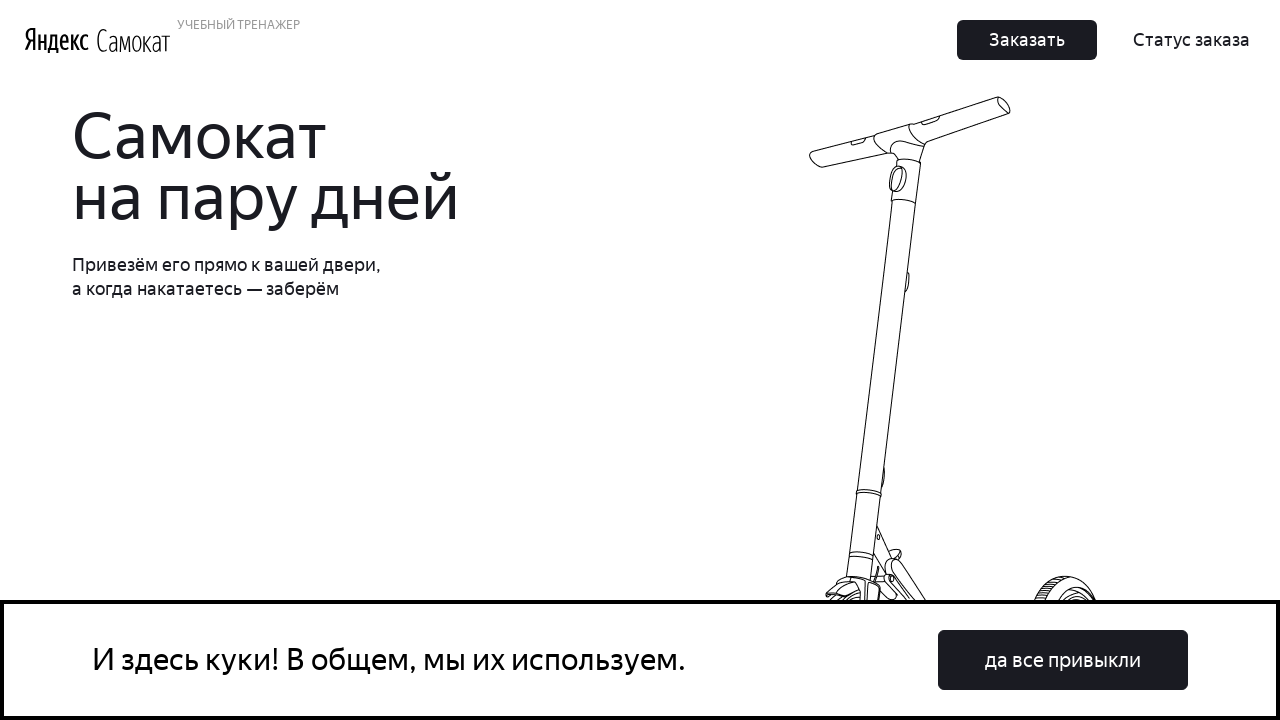

Selected accordion item 0 (FAQ question 1)
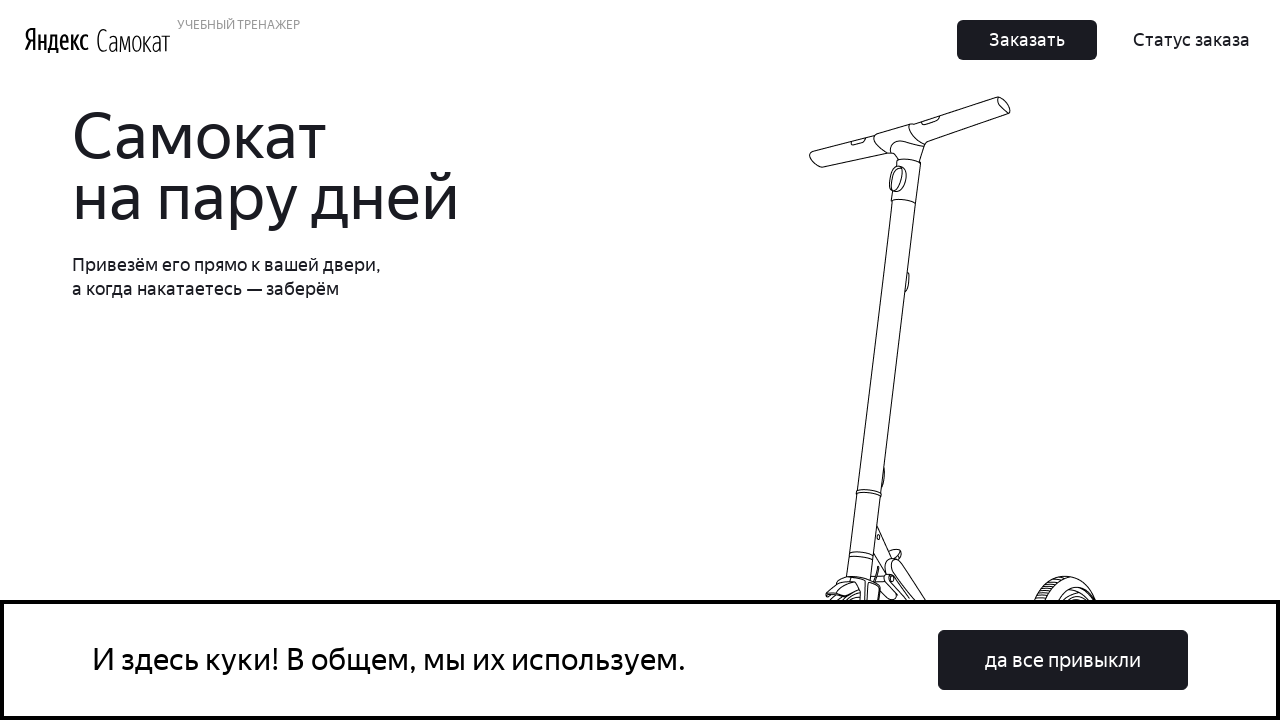

Scrolled to accordion item 0
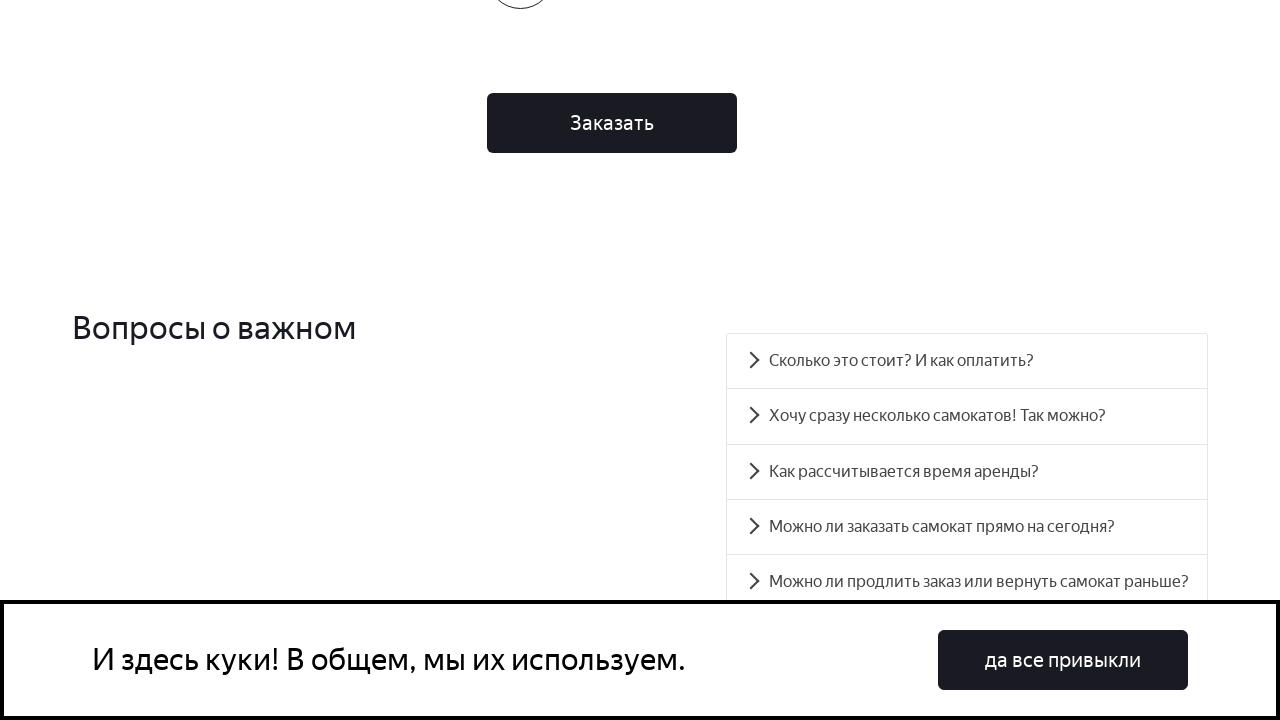

Clicked on accordion item 0 at (967, 361) on div.accordion__item >> nth=0
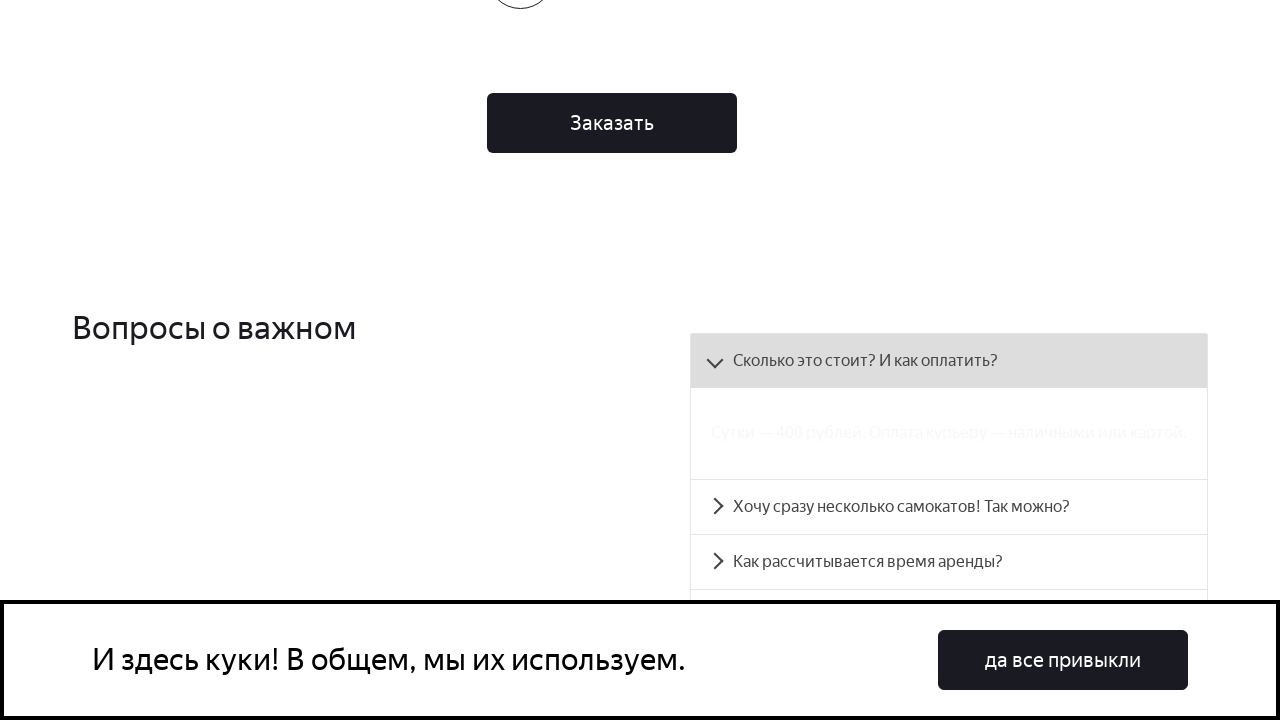

Located FAQ answer panel 0
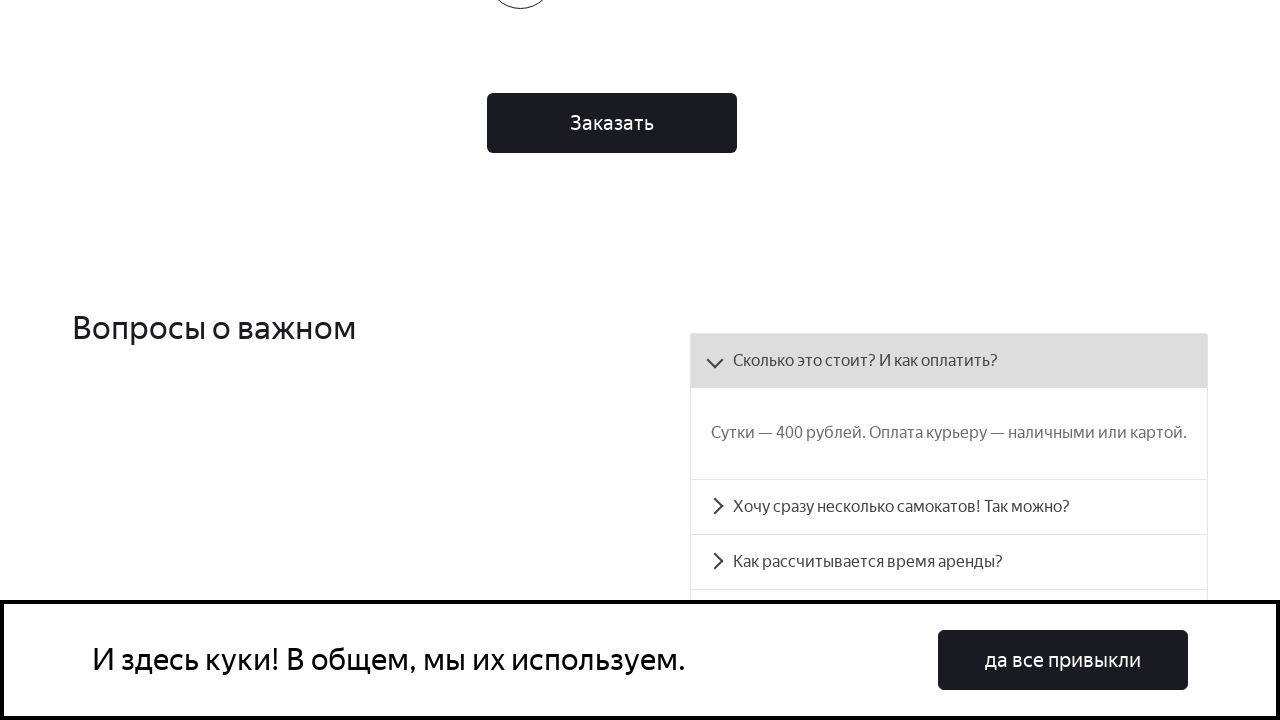

Waited for panel 0 to become visible
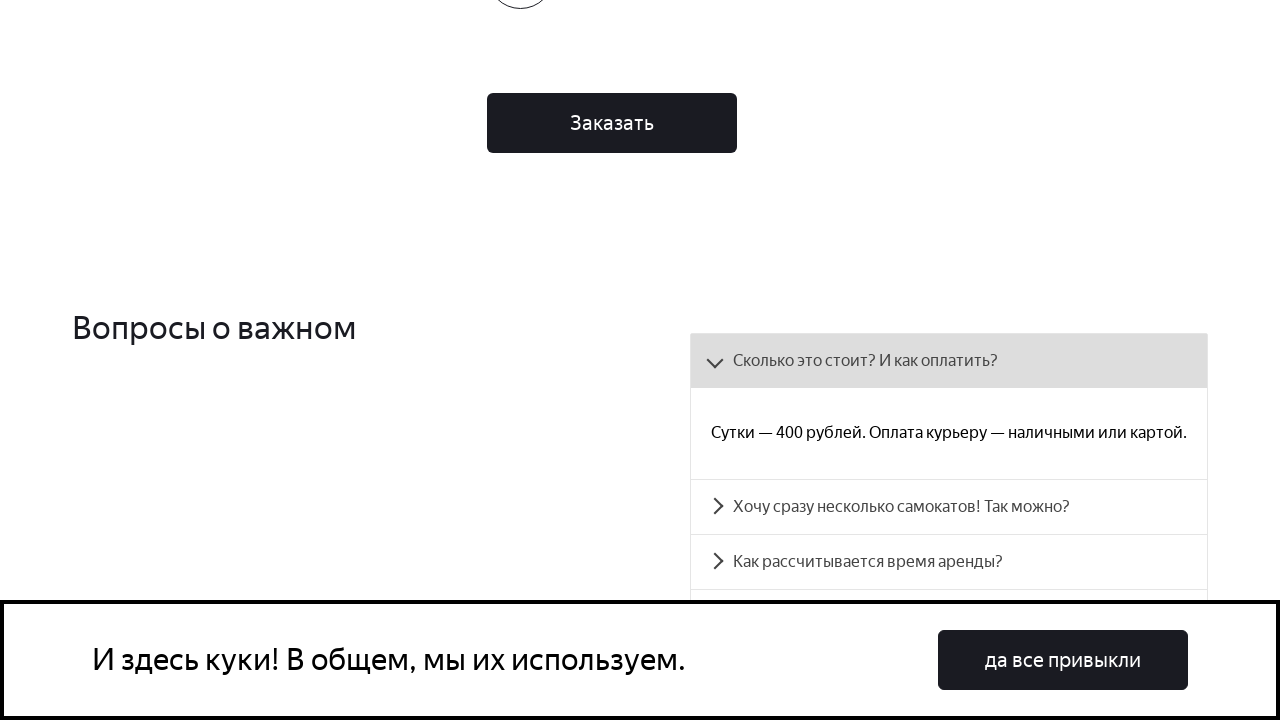

Verified that panel 0 is visible
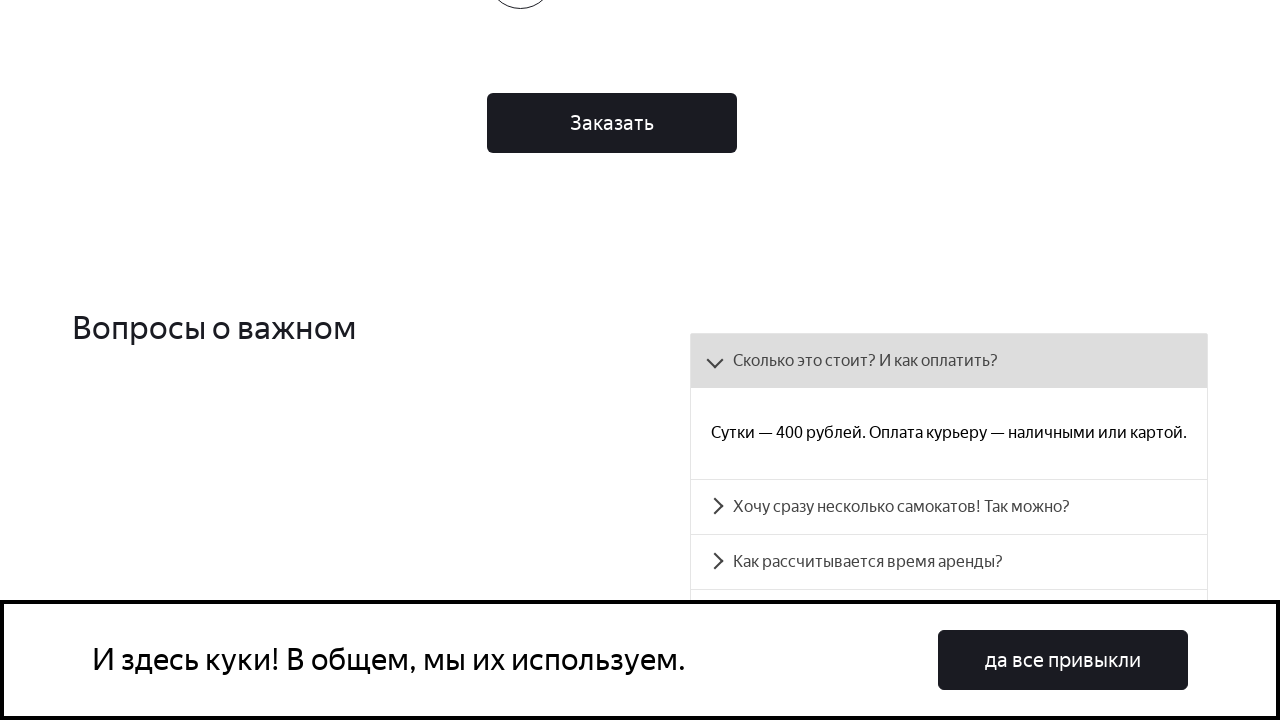

Verified that panel 0 contains correct Russian text
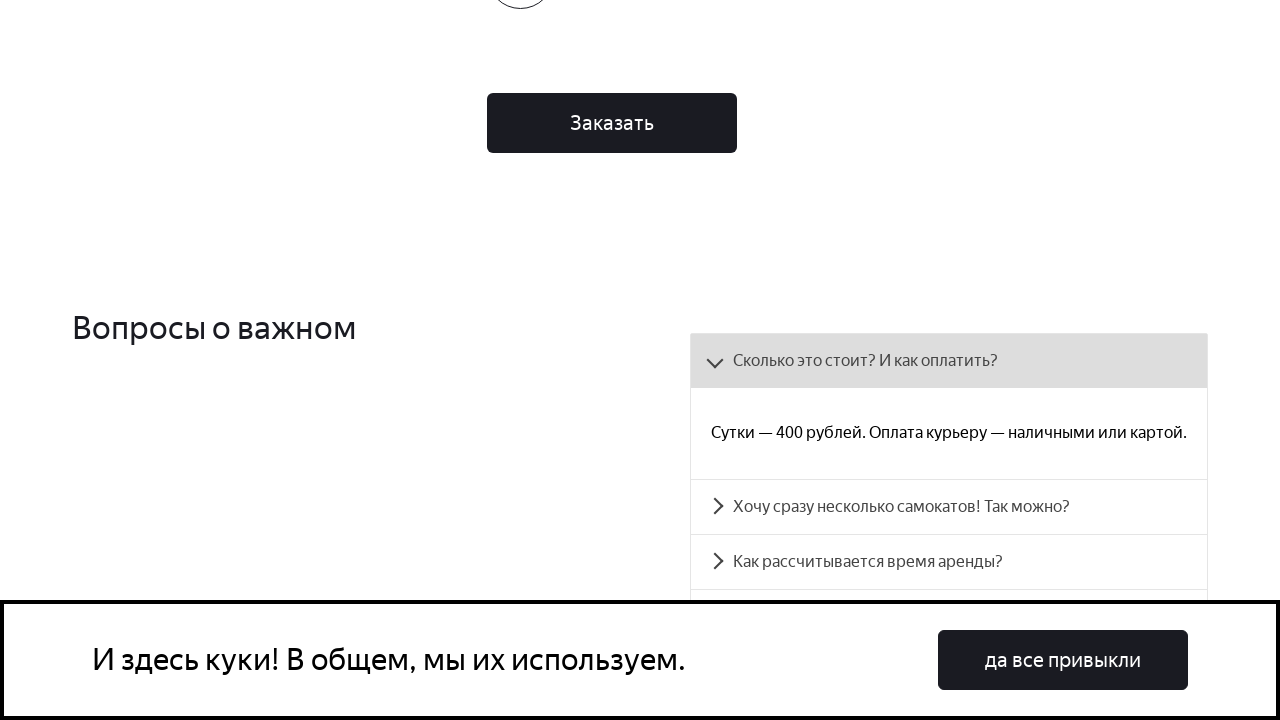

Located all accordion items for FAQ test iteration 2
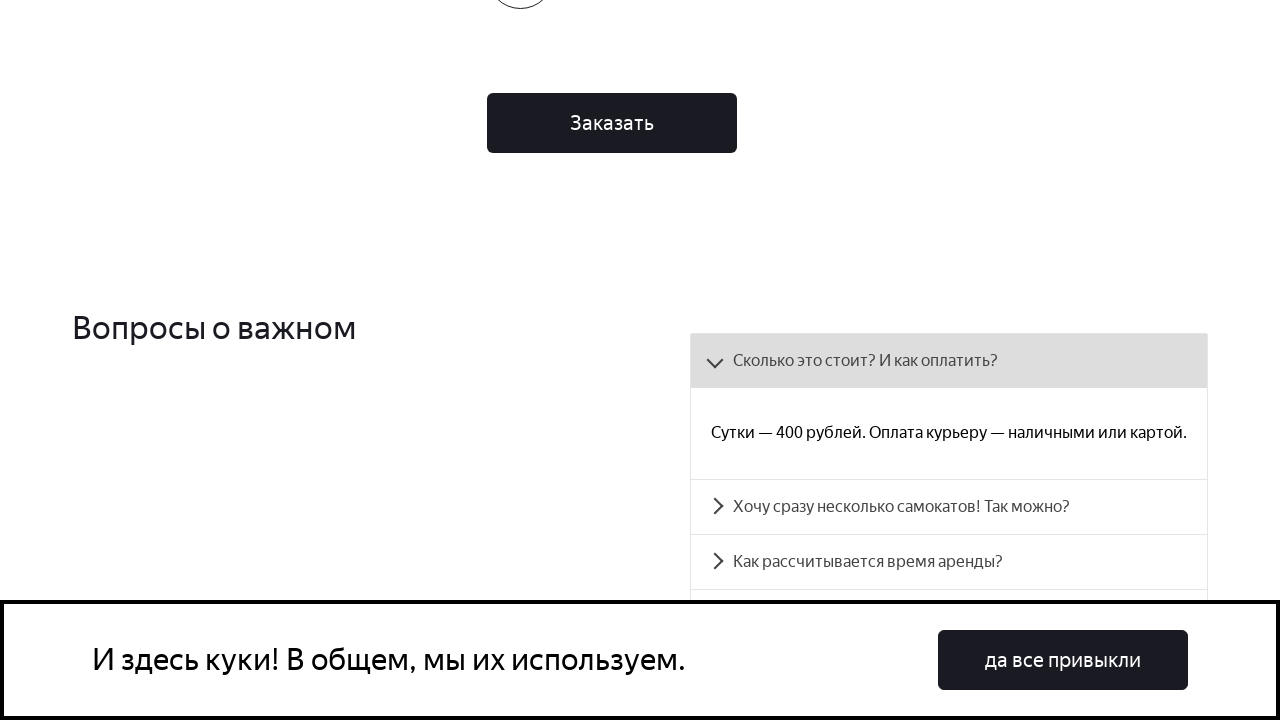

Selected accordion item 1 (FAQ question 2)
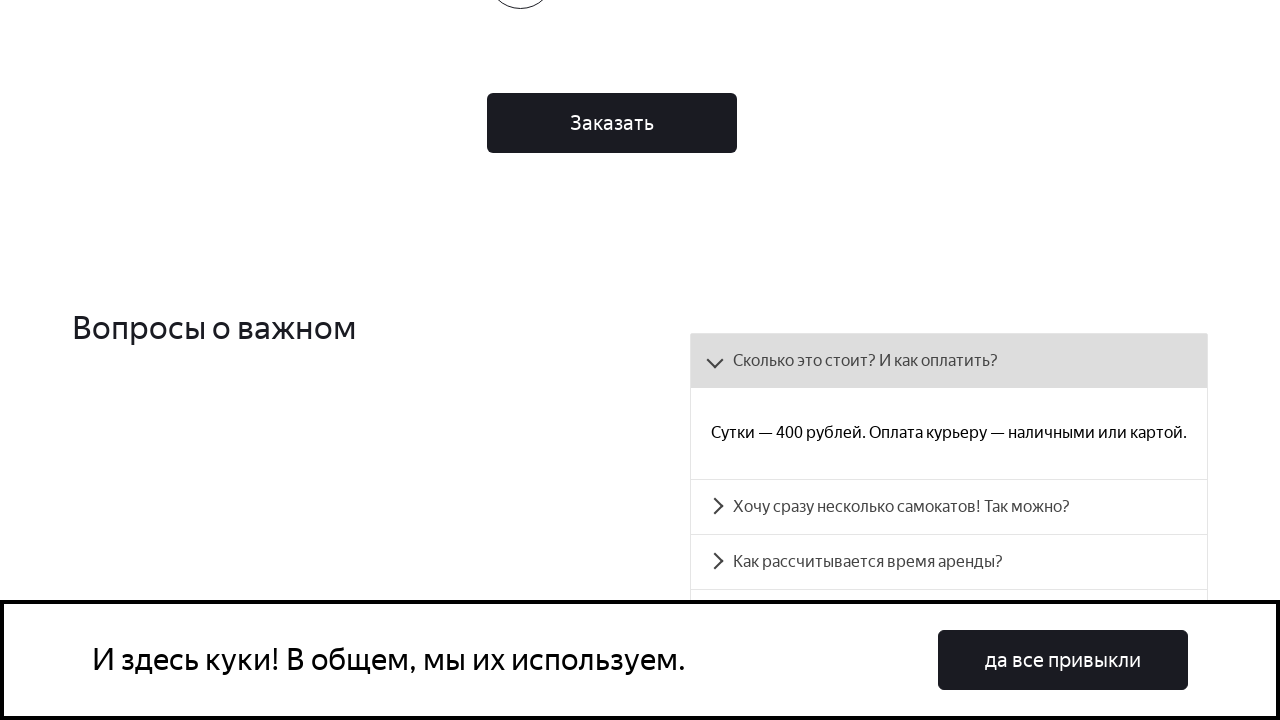

Scrolled to accordion item 1
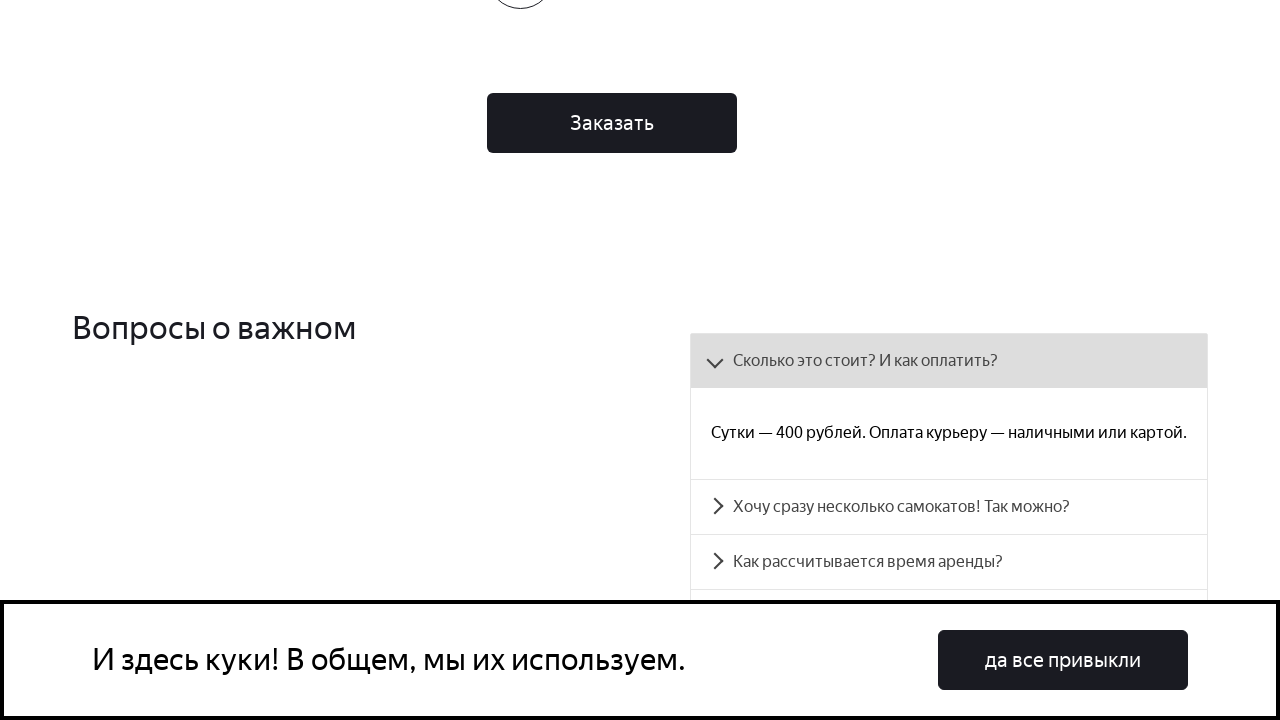

Clicked on accordion item 1 at (949, 506) on div.accordion__item >> nth=1
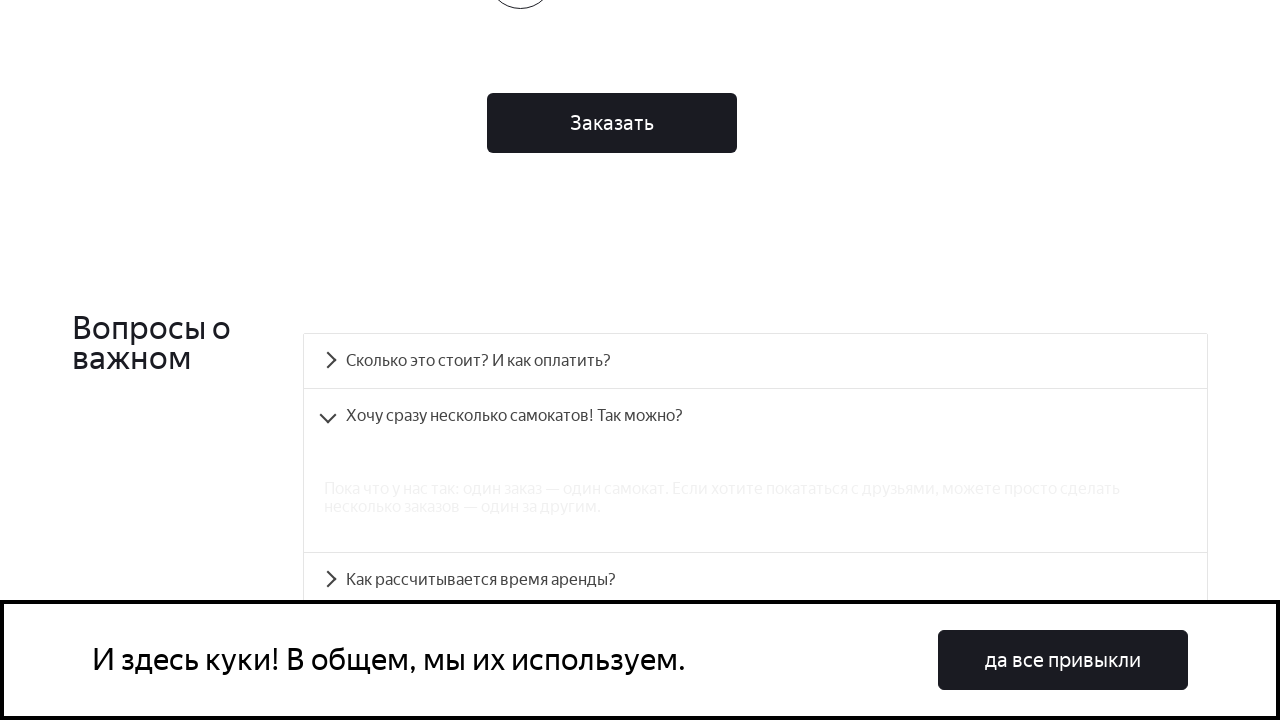

Located FAQ answer panel 1
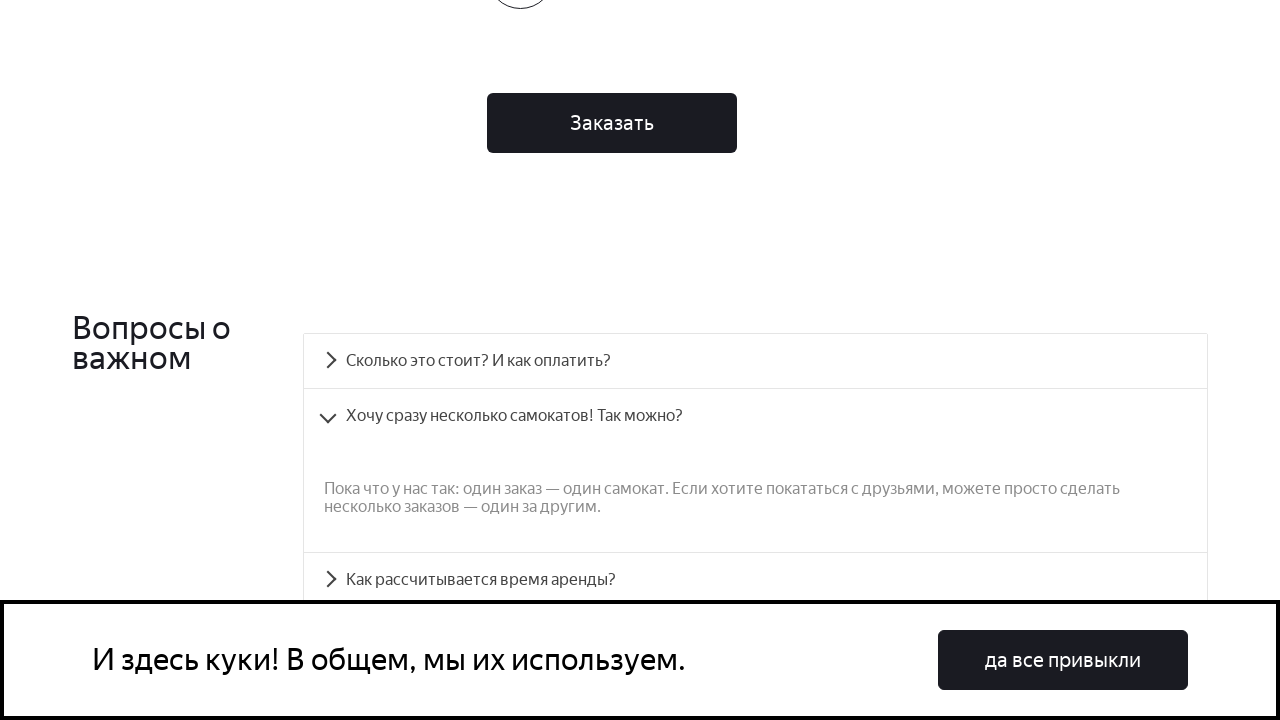

Waited for panel 1 to become visible
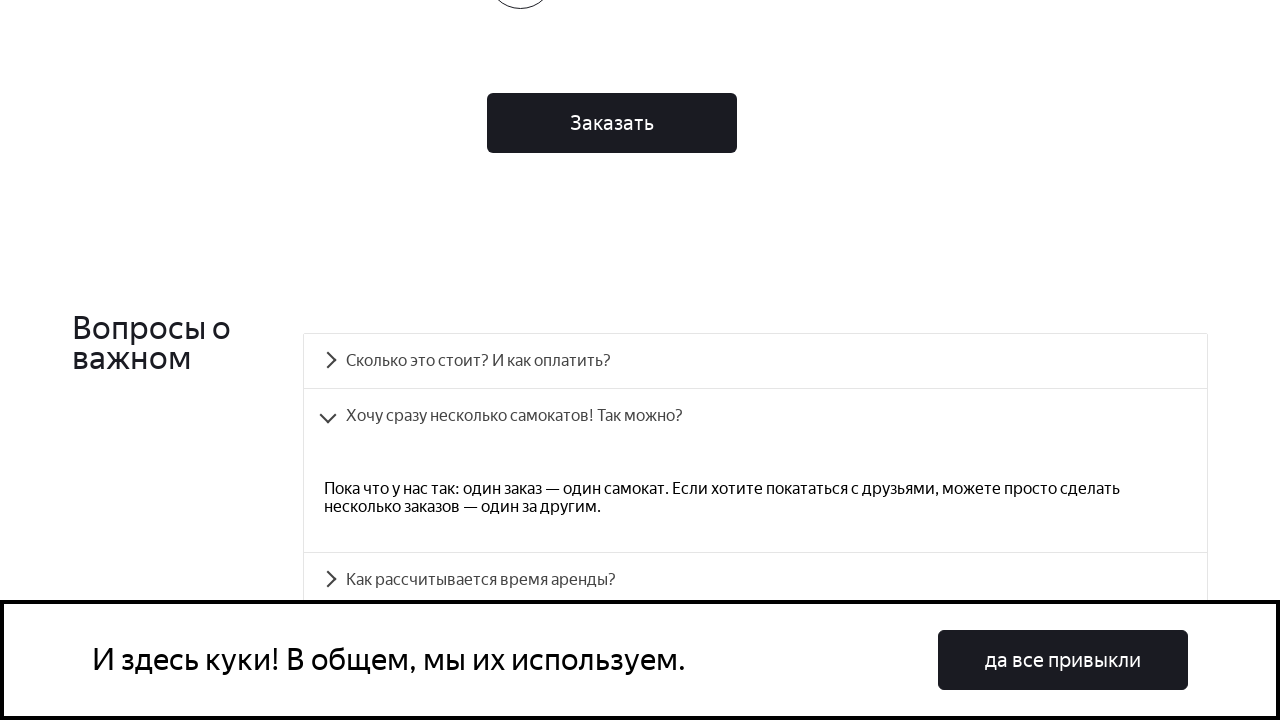

Verified that panel 1 is visible
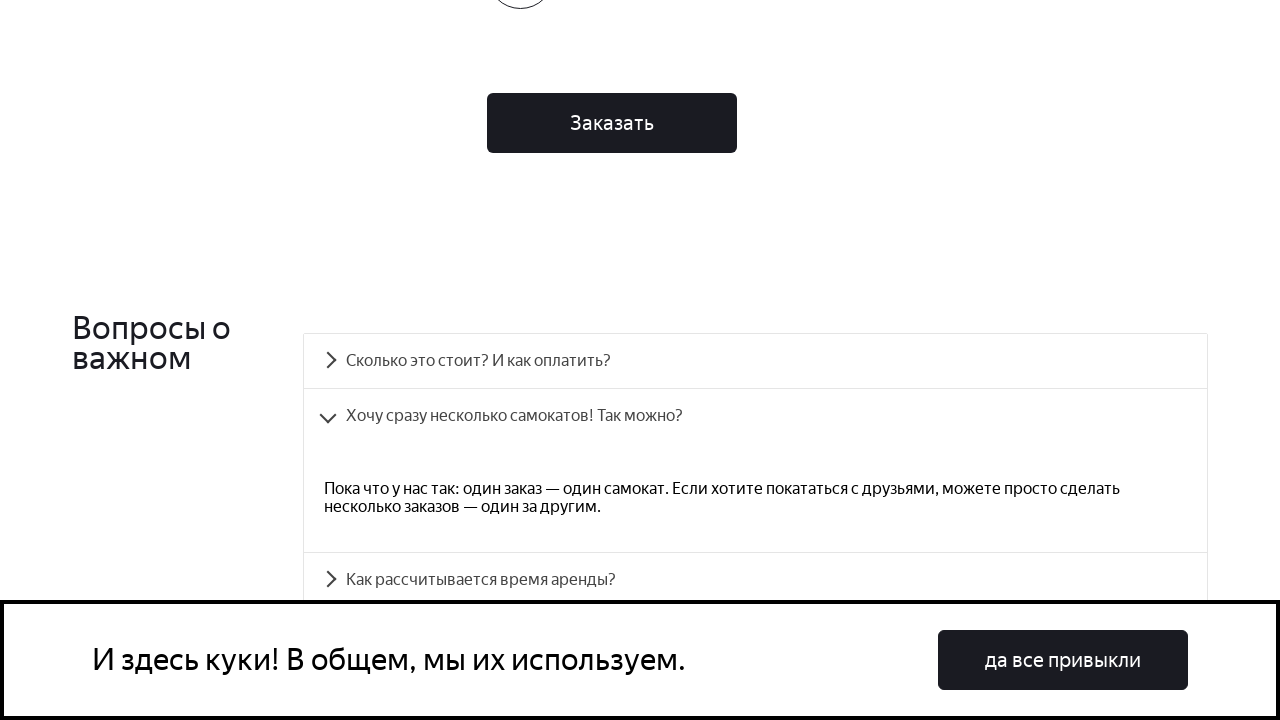

Verified that panel 1 contains correct Russian text
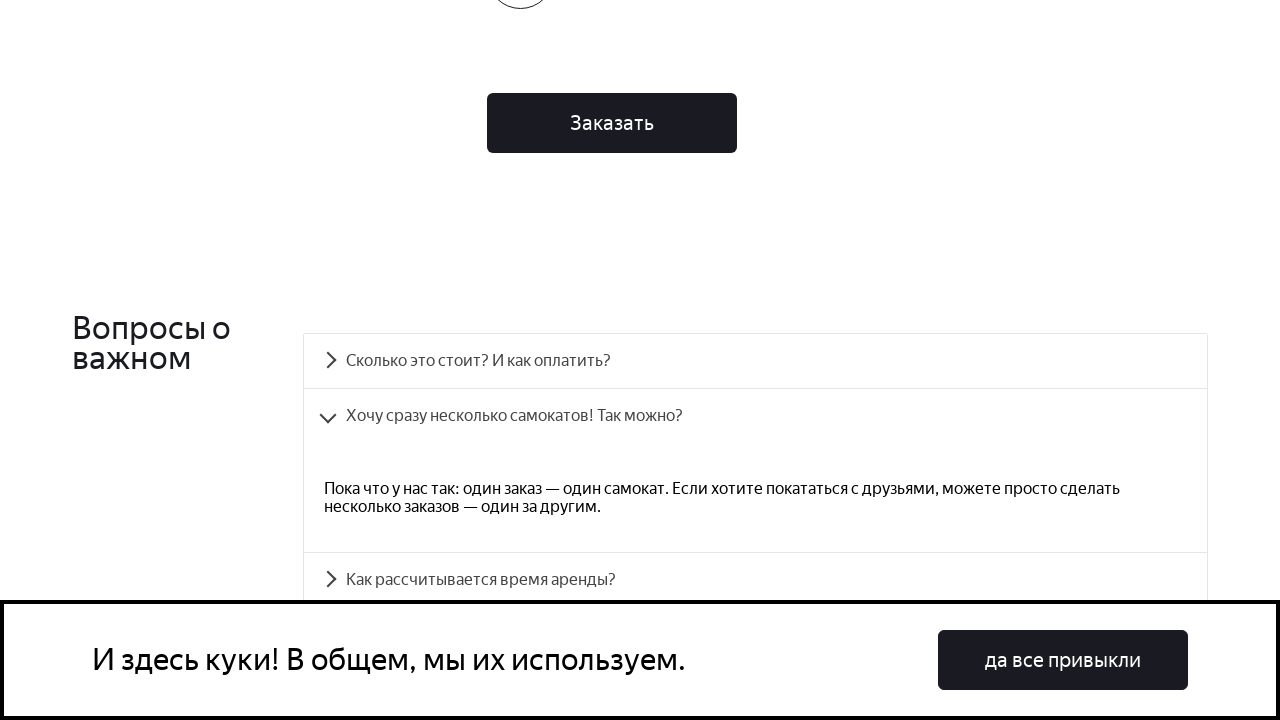

Located all accordion items for FAQ test iteration 3
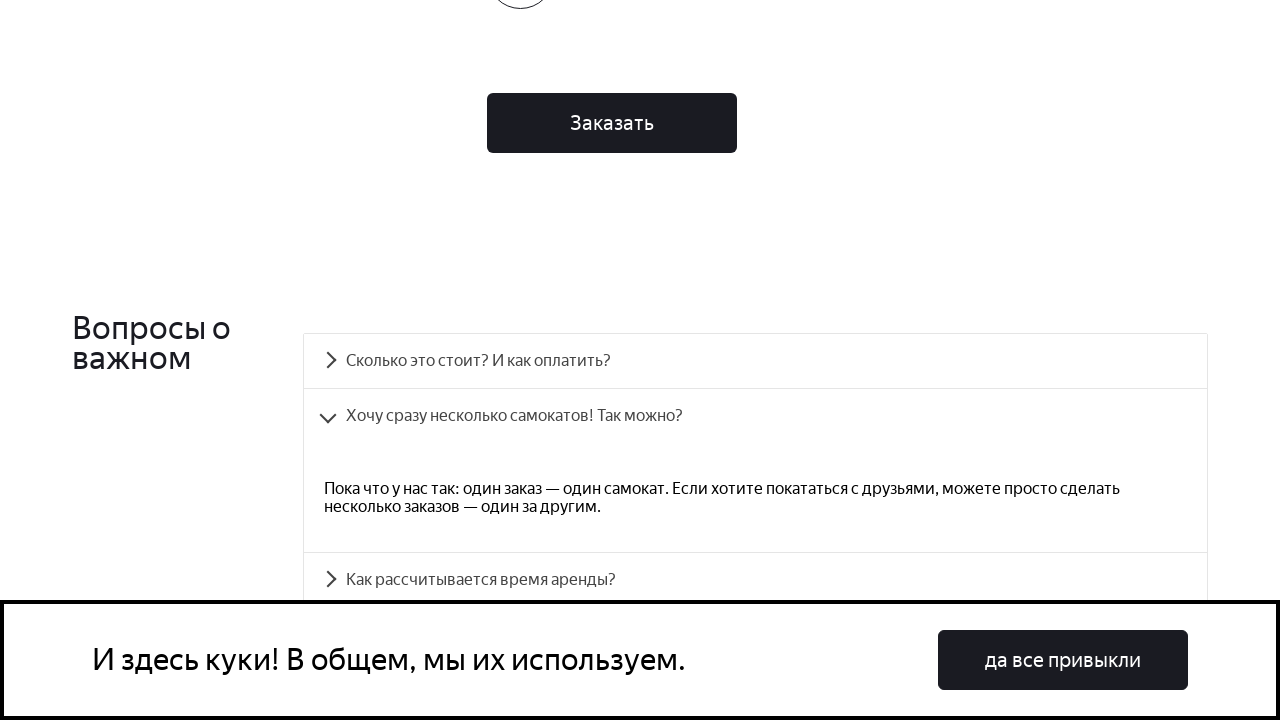

Selected accordion item 2 (FAQ question 3)
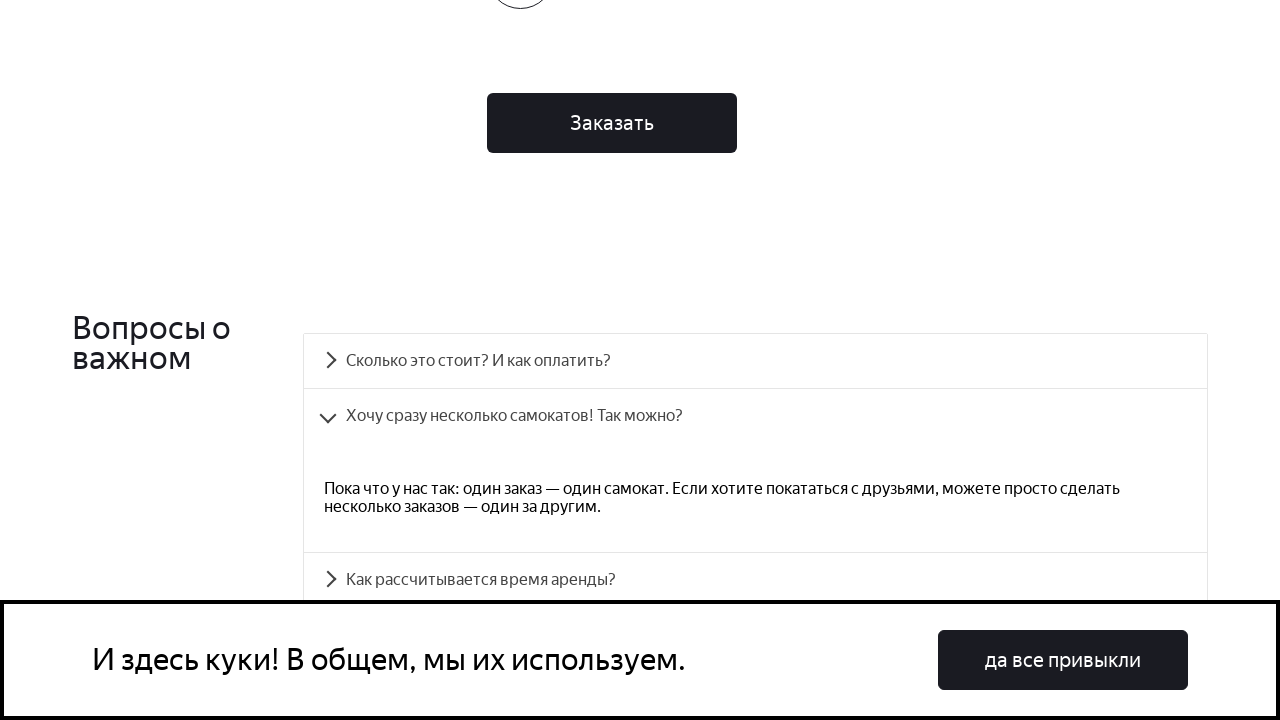

Scrolled to accordion item 2
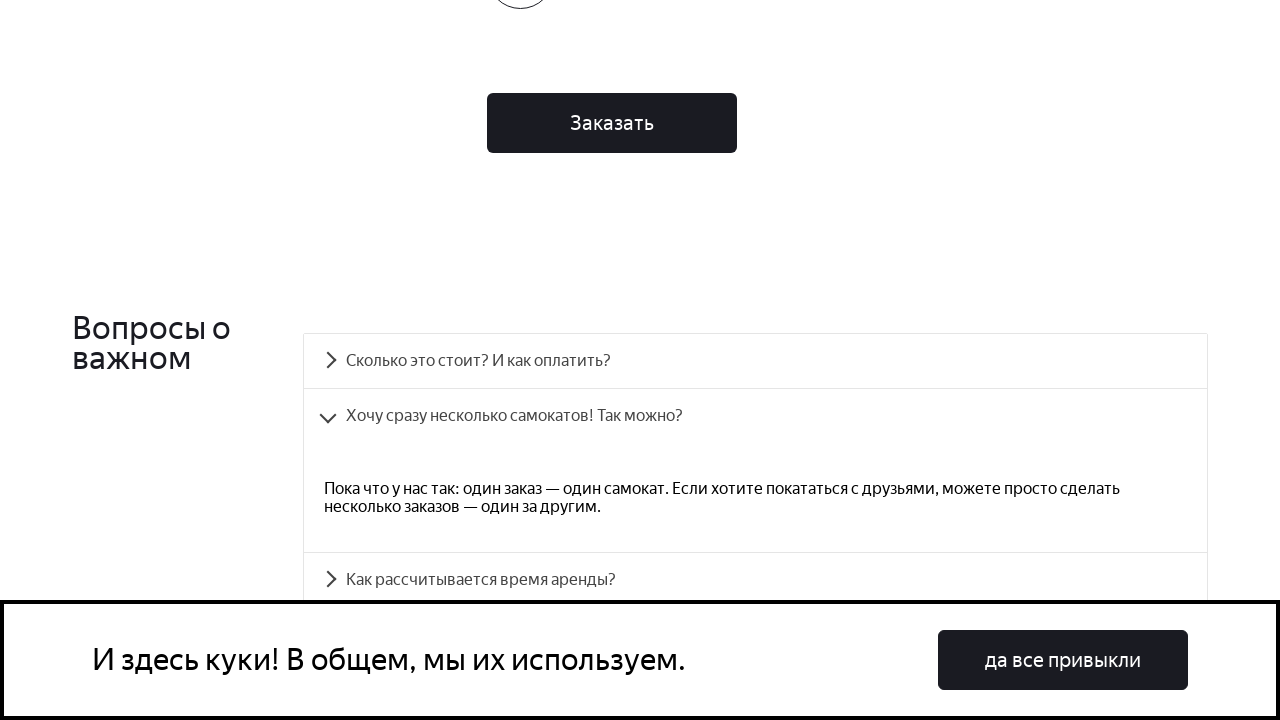

Clicked on accordion item 2 at (755, 580) on div.accordion__item >> nth=2
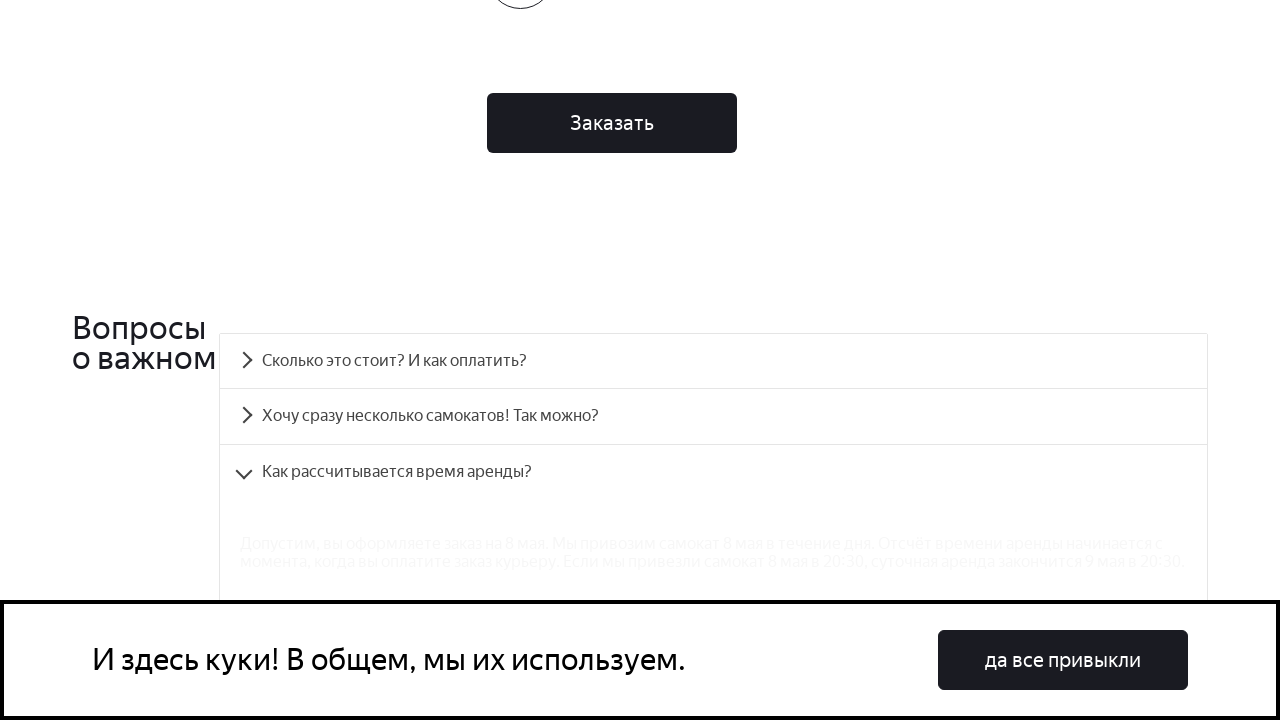

Located FAQ answer panel 2
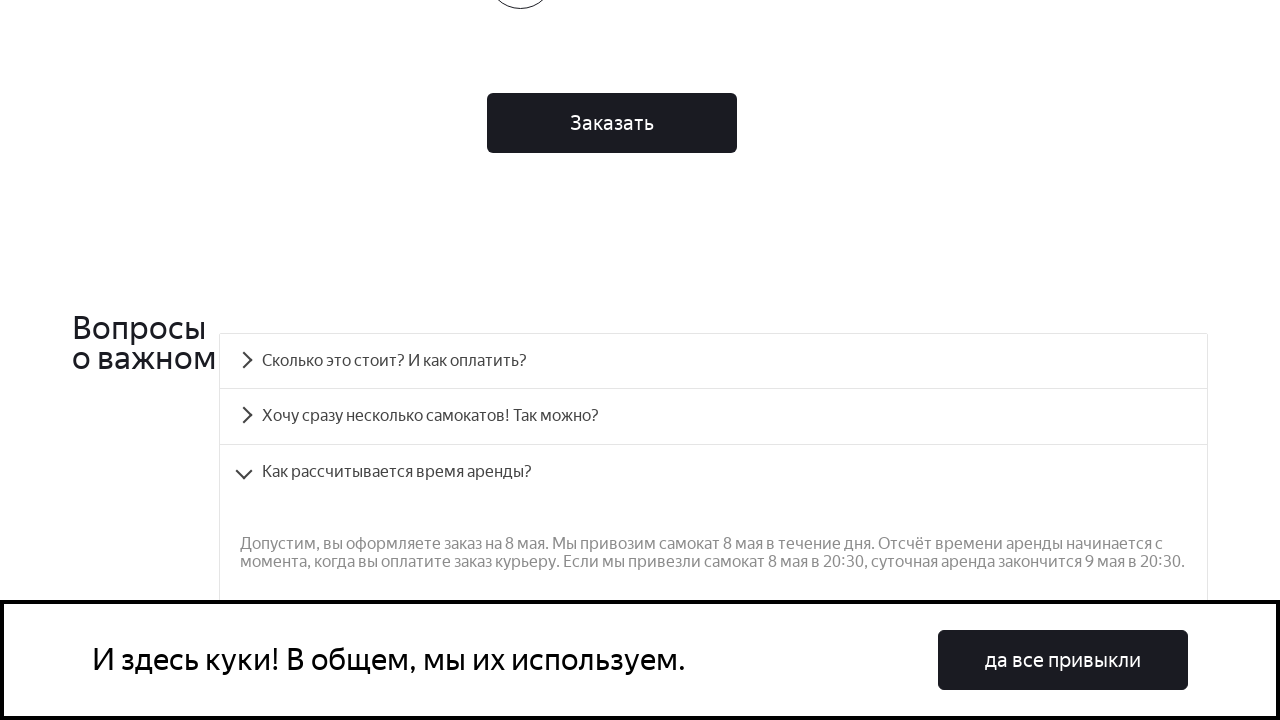

Waited for panel 2 to become visible
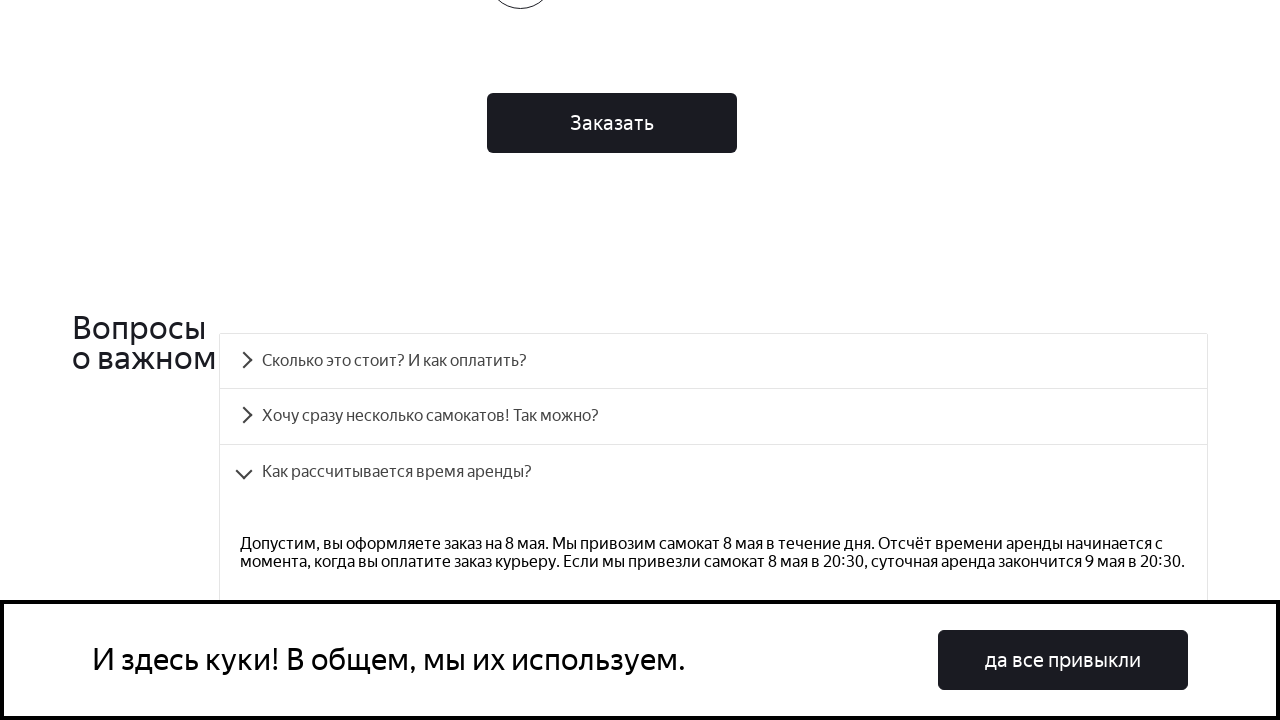

Verified that panel 2 is visible
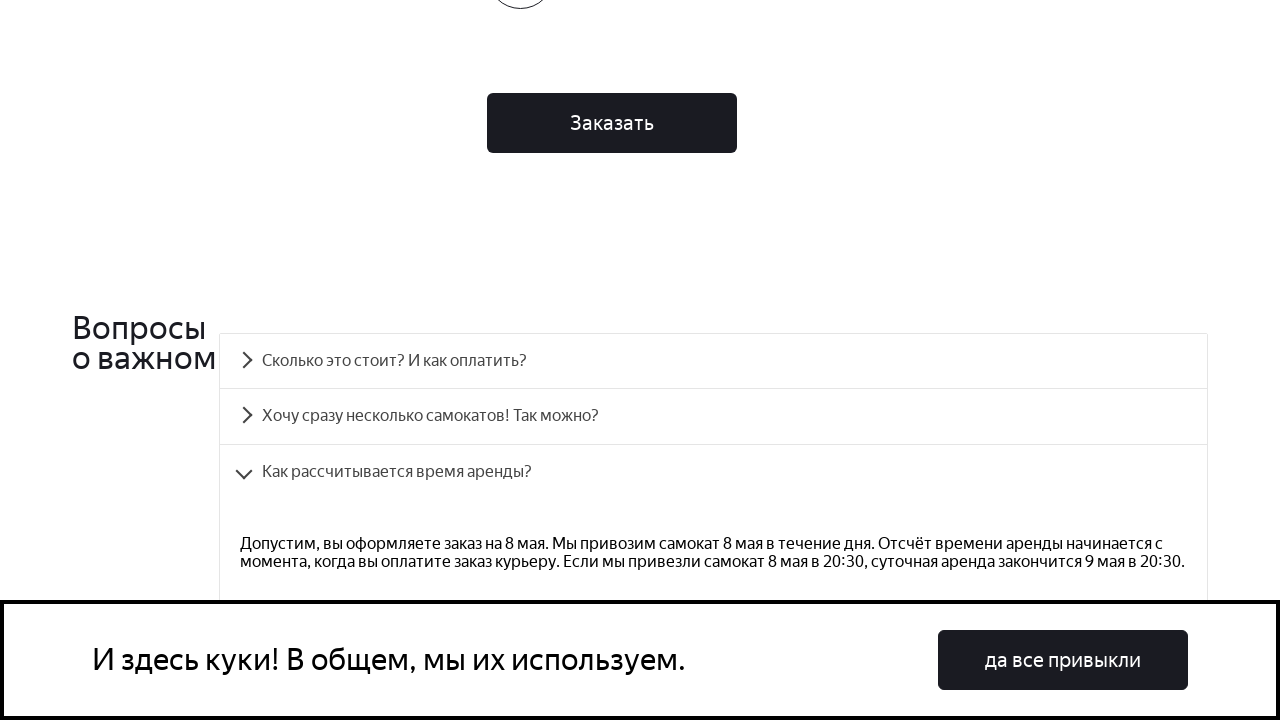

Verified that panel 2 contains correct Russian text
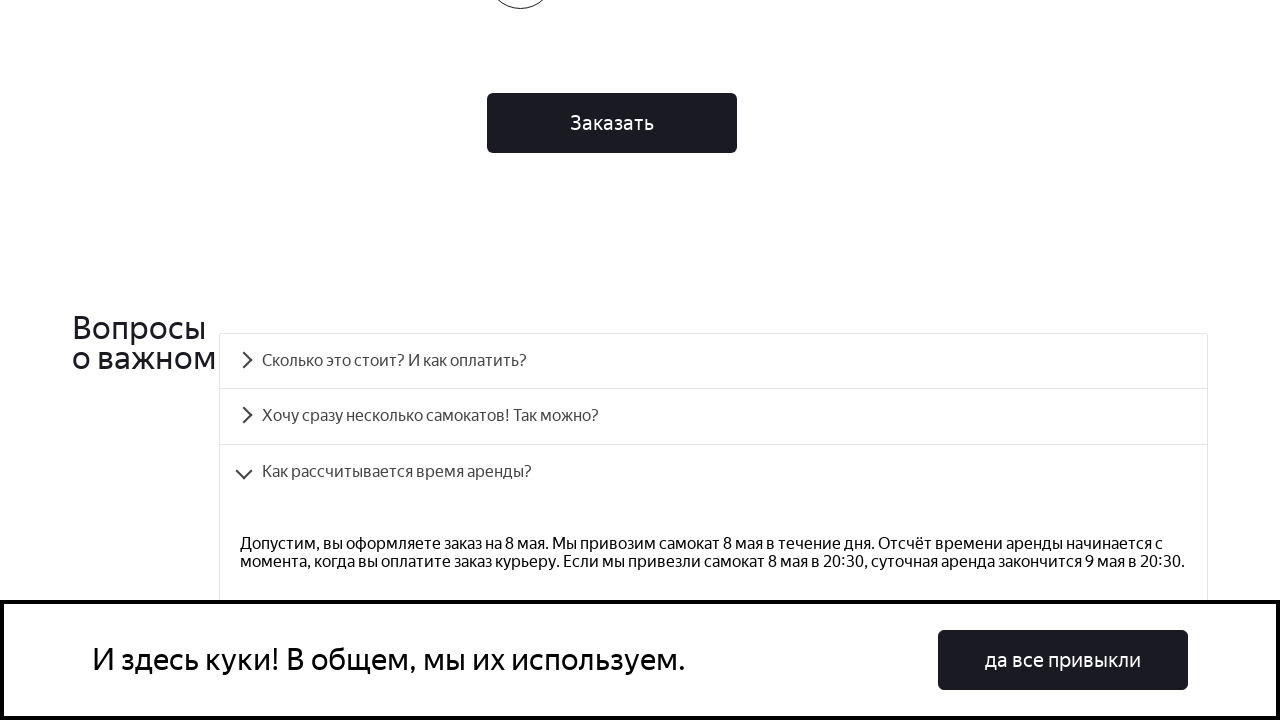

Located all accordion items for FAQ test iteration 4
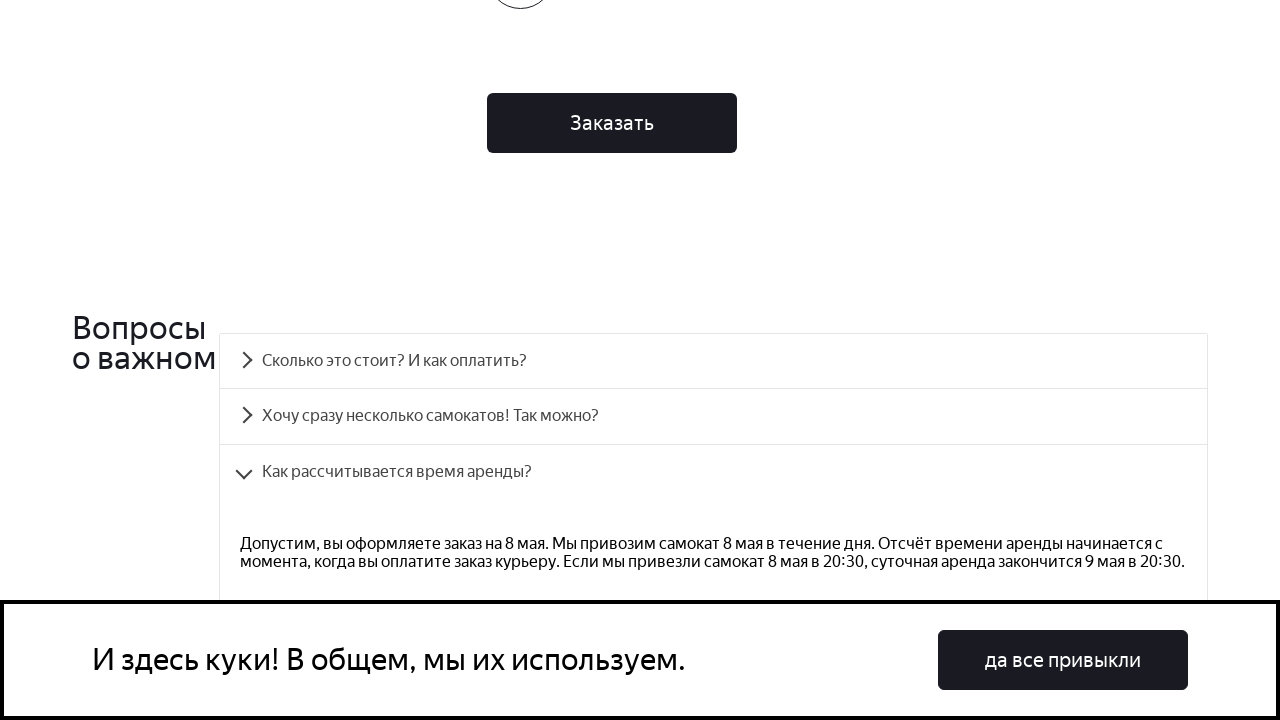

Selected accordion item 3 (FAQ question 4)
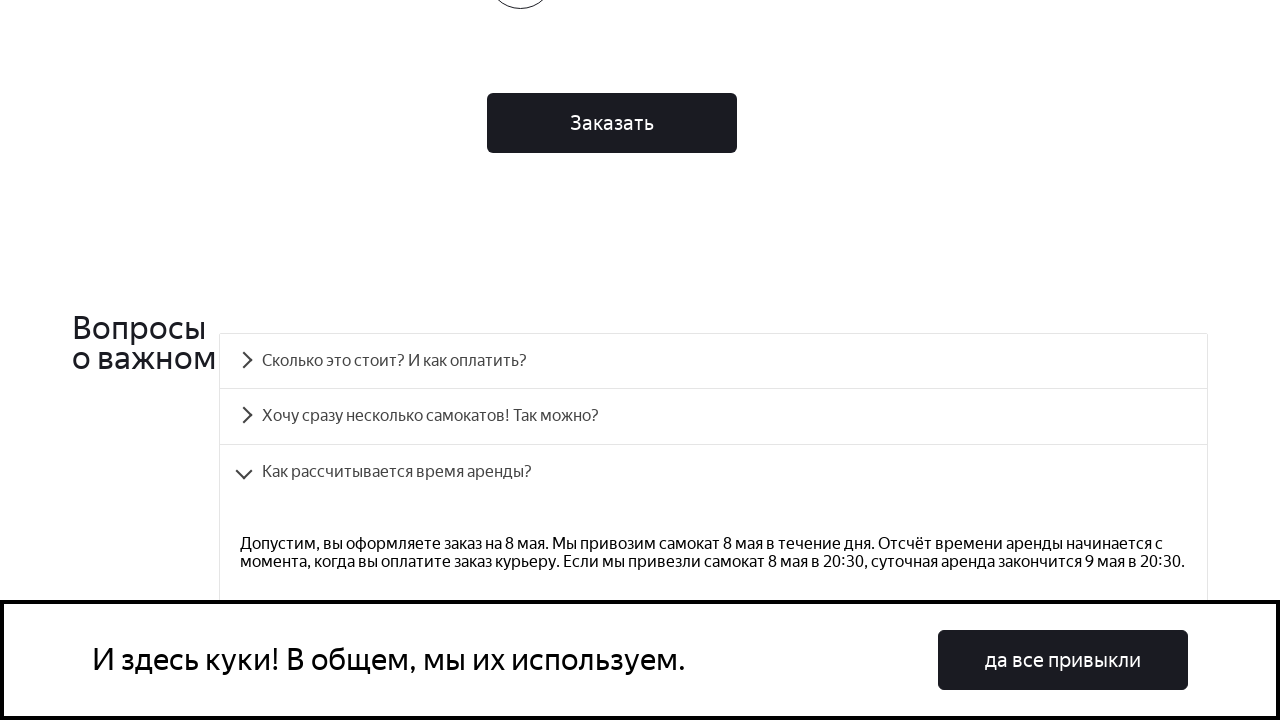

Scrolled to accordion item 3
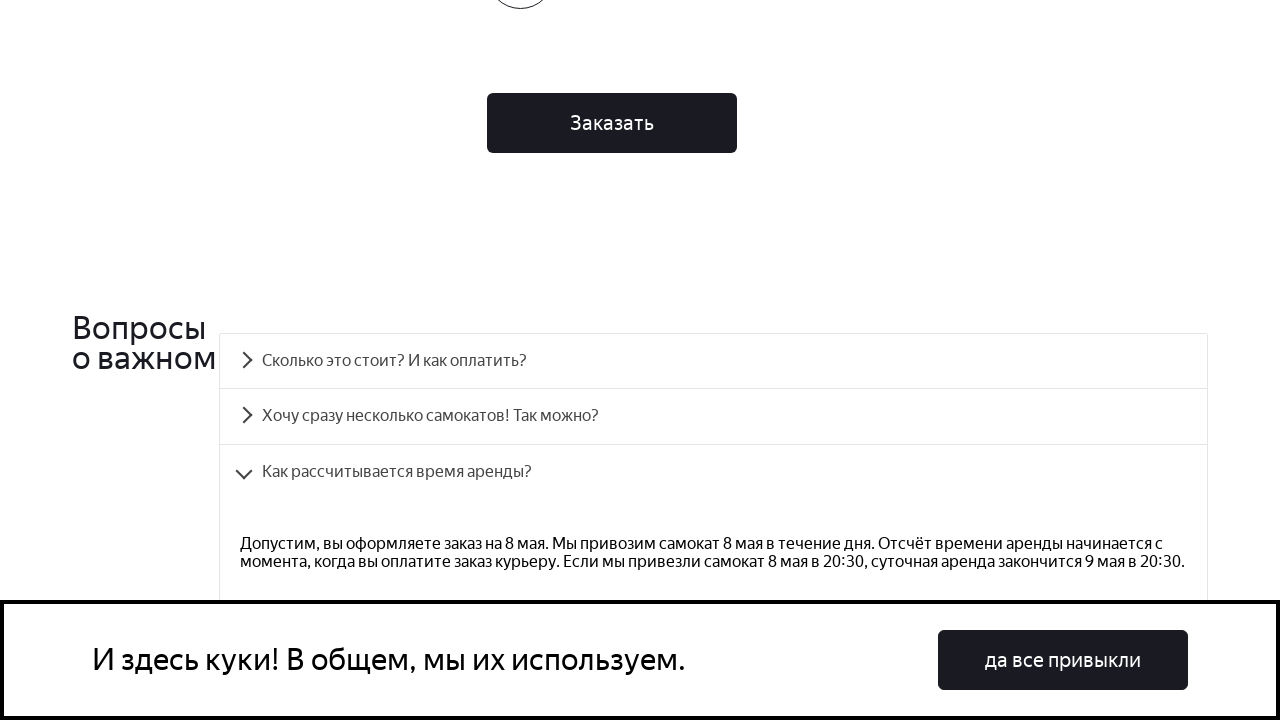

Clicked on accordion item 3 at (714, 360) on div.accordion__item >> nth=3
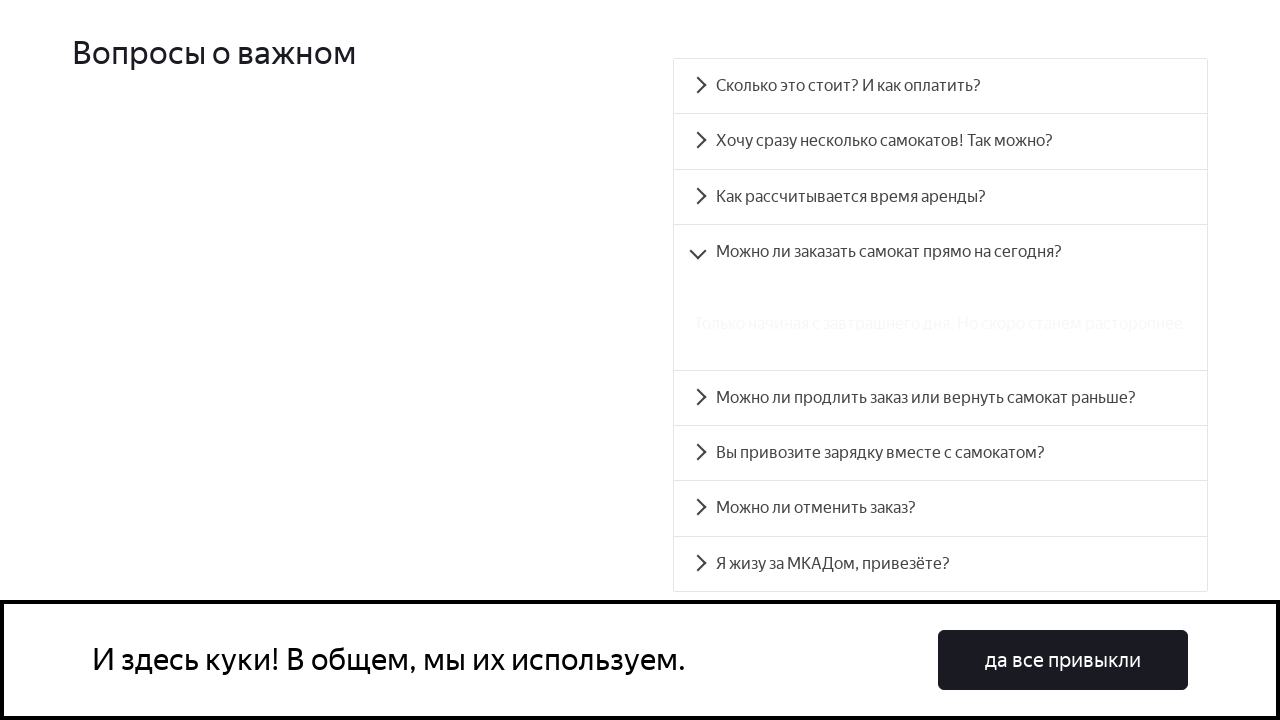

Located FAQ answer panel 3
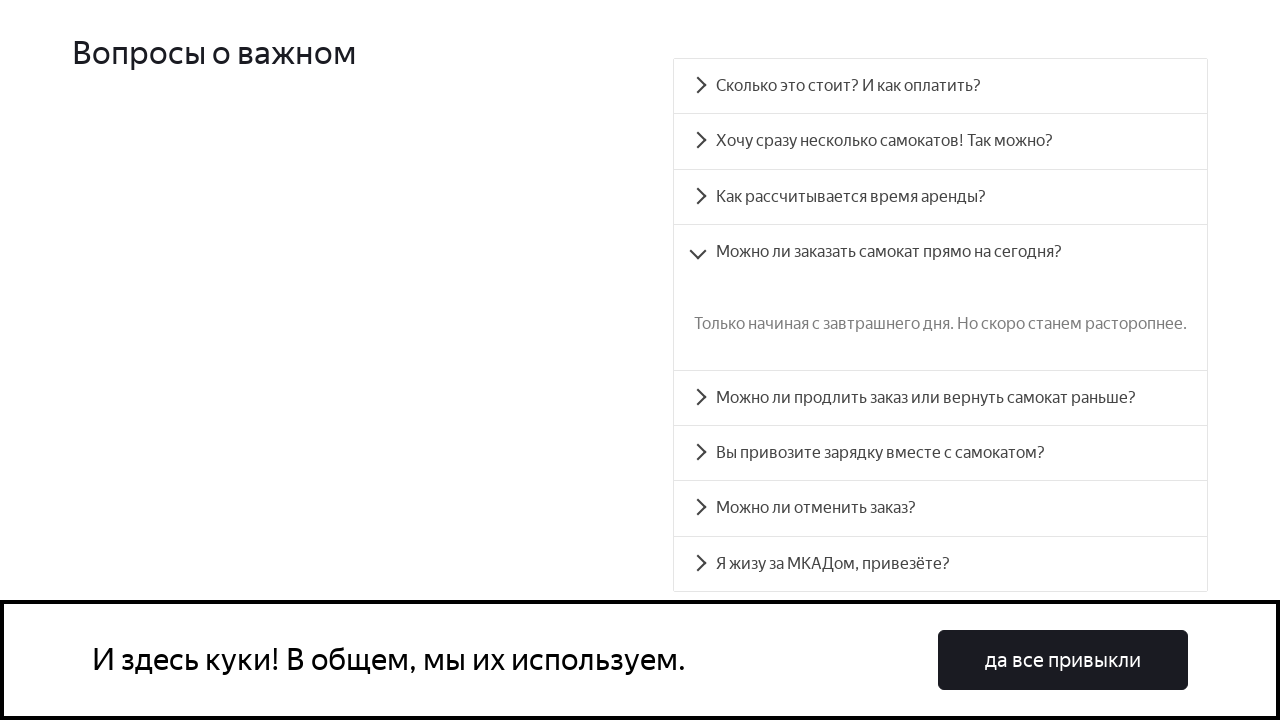

Waited for panel 3 to become visible
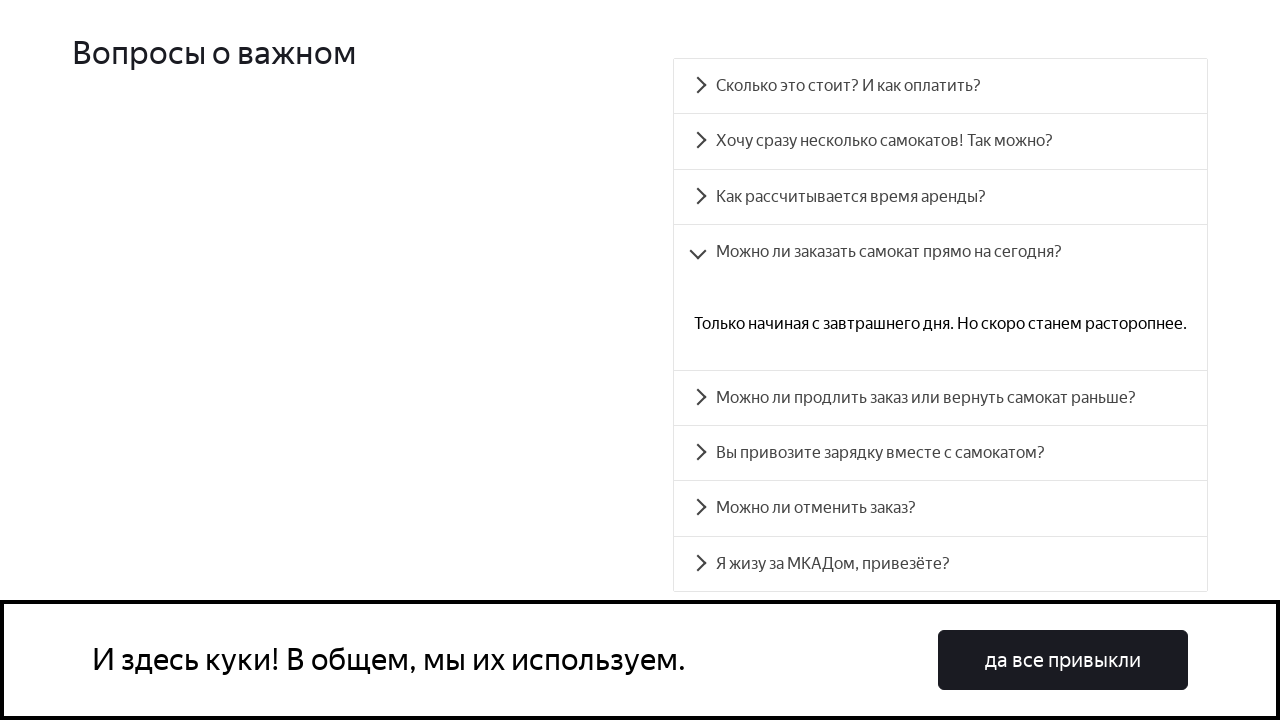

Verified that panel 3 is visible
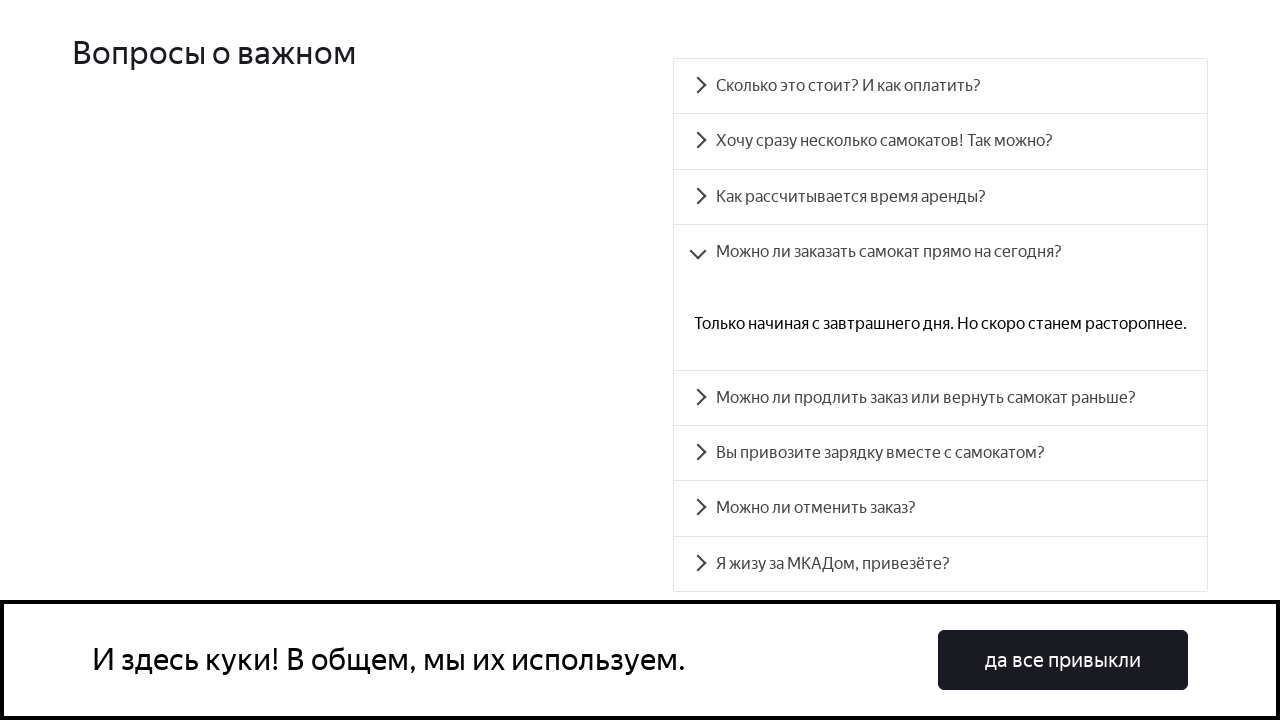

Verified that panel 3 contains correct Russian text
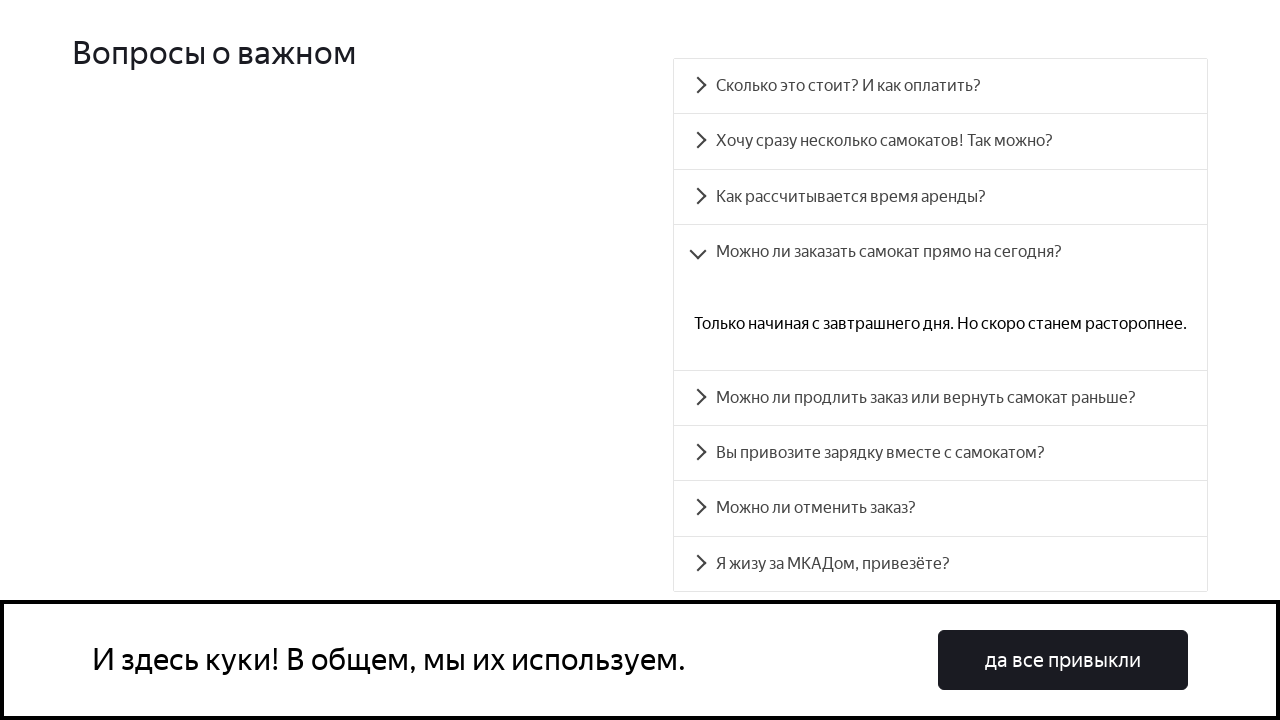

Located all accordion items for FAQ test iteration 5
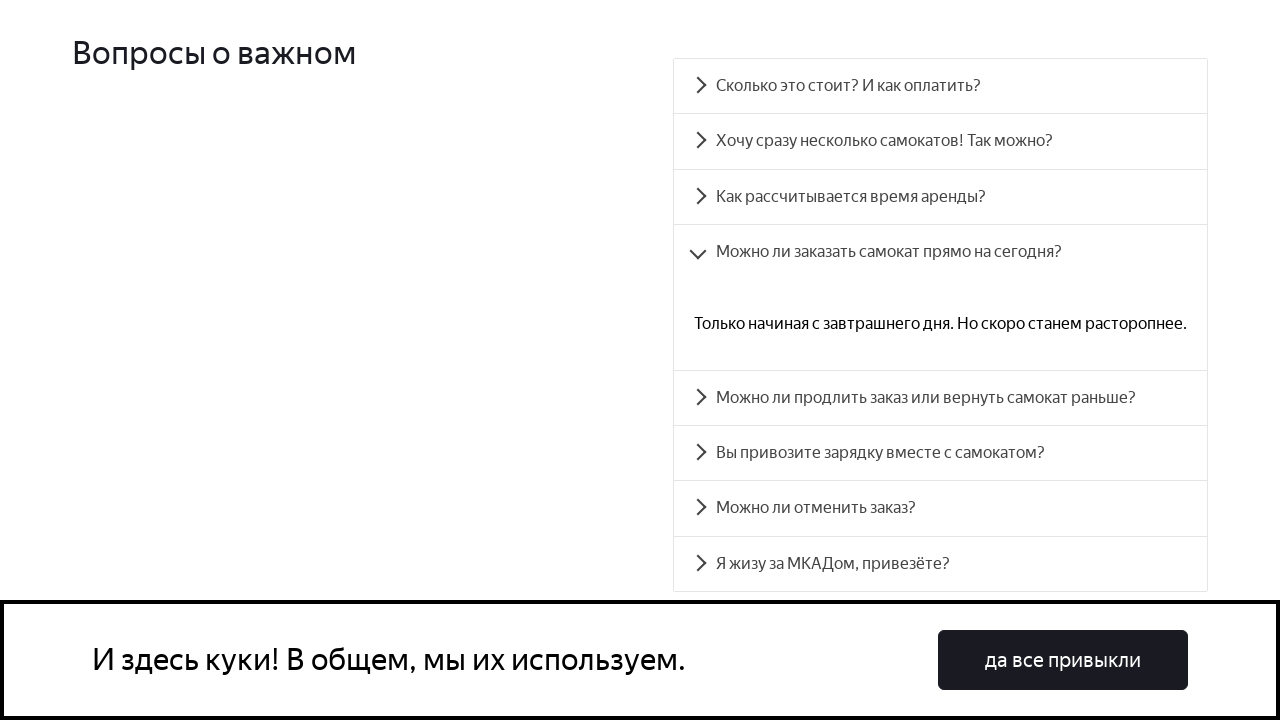

Selected accordion item 4 (FAQ question 5)
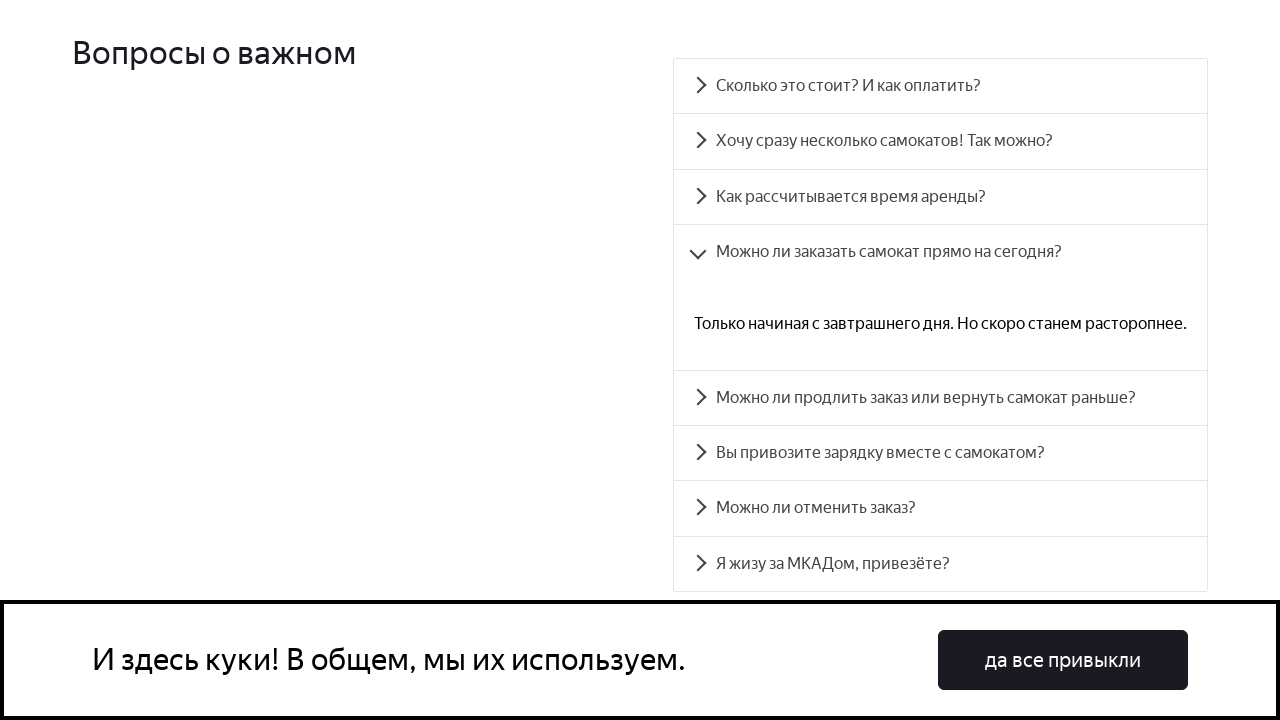

Scrolled to accordion item 4
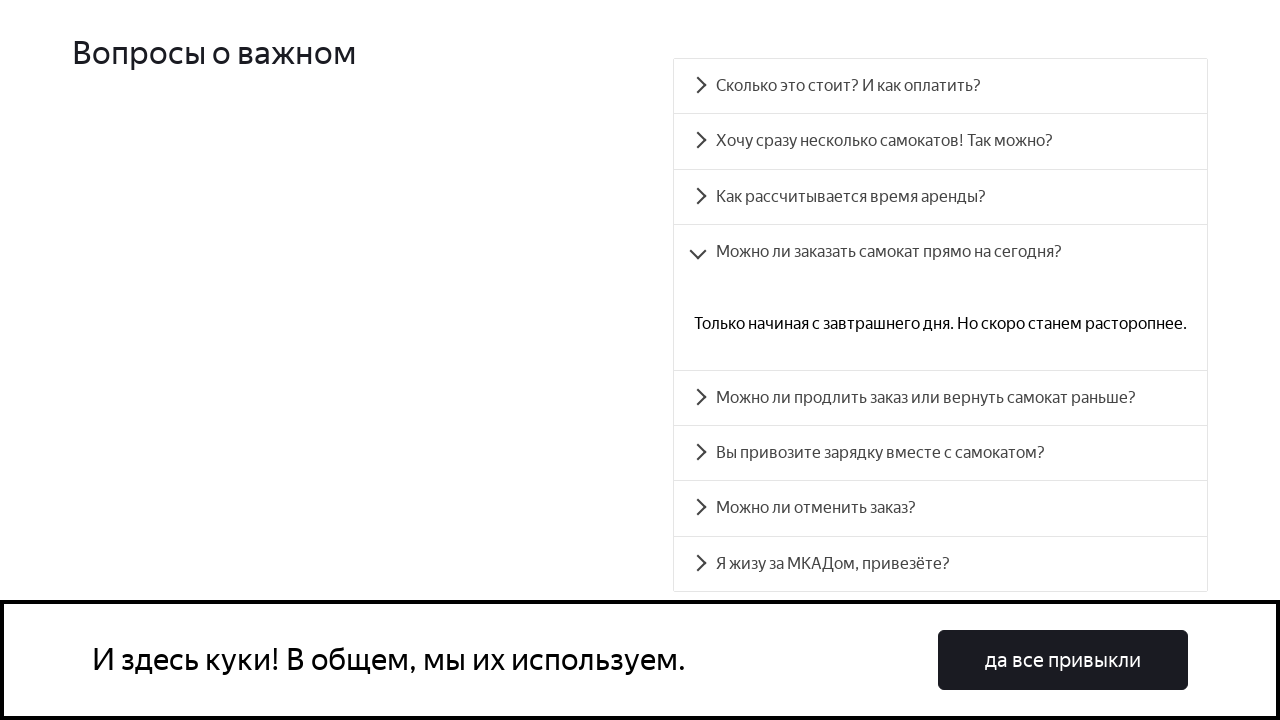

Clicked on accordion item 4 at (940, 397) on div.accordion__item >> nth=4
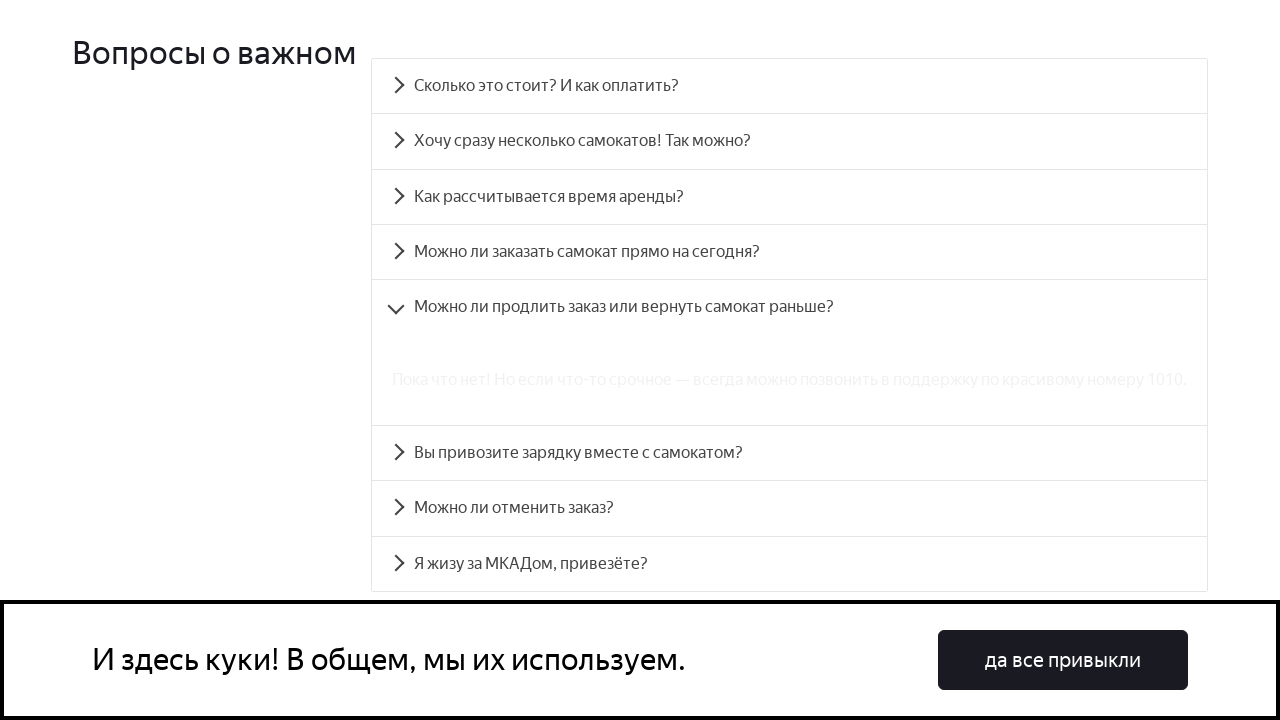

Located FAQ answer panel 4
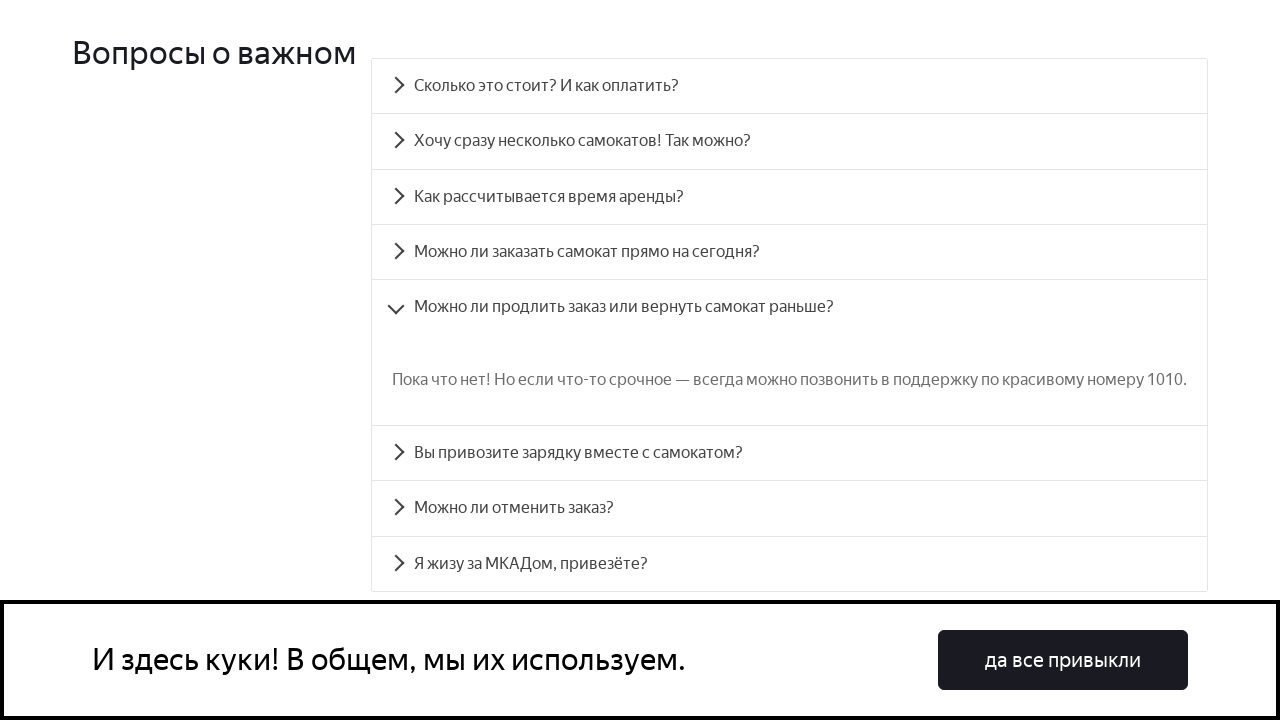

Waited for panel 4 to become visible
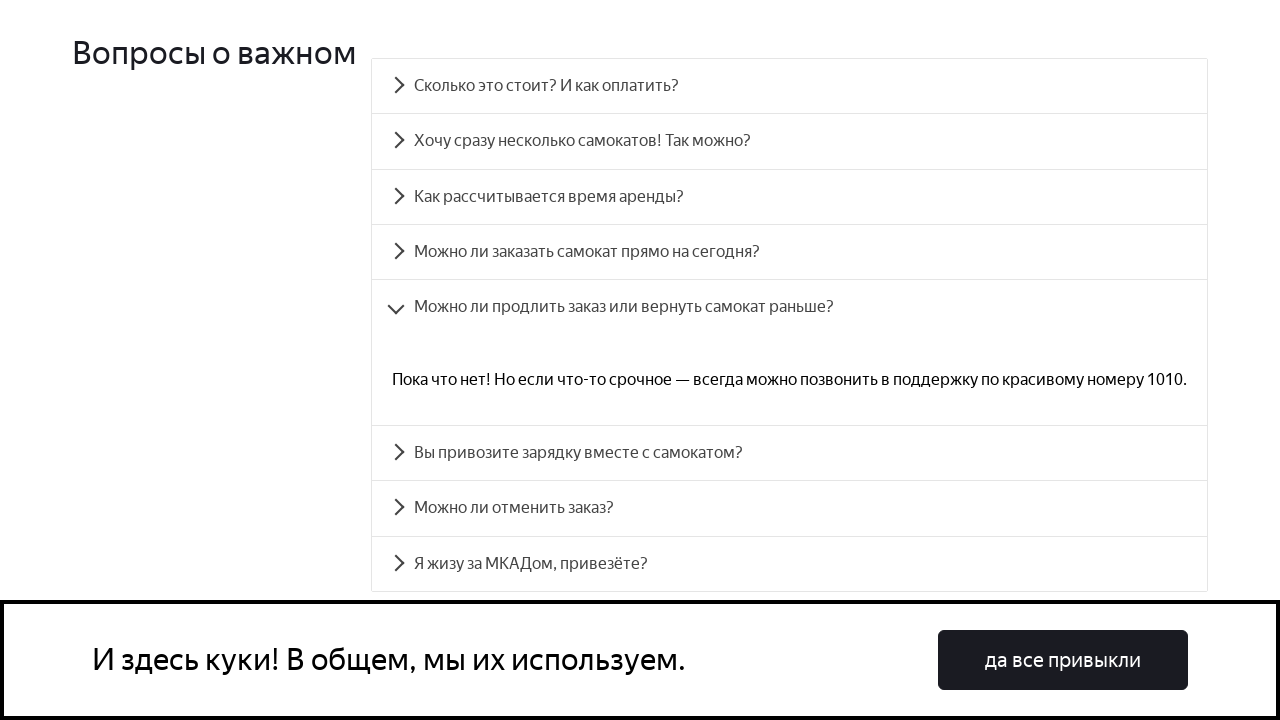

Verified that panel 4 is visible
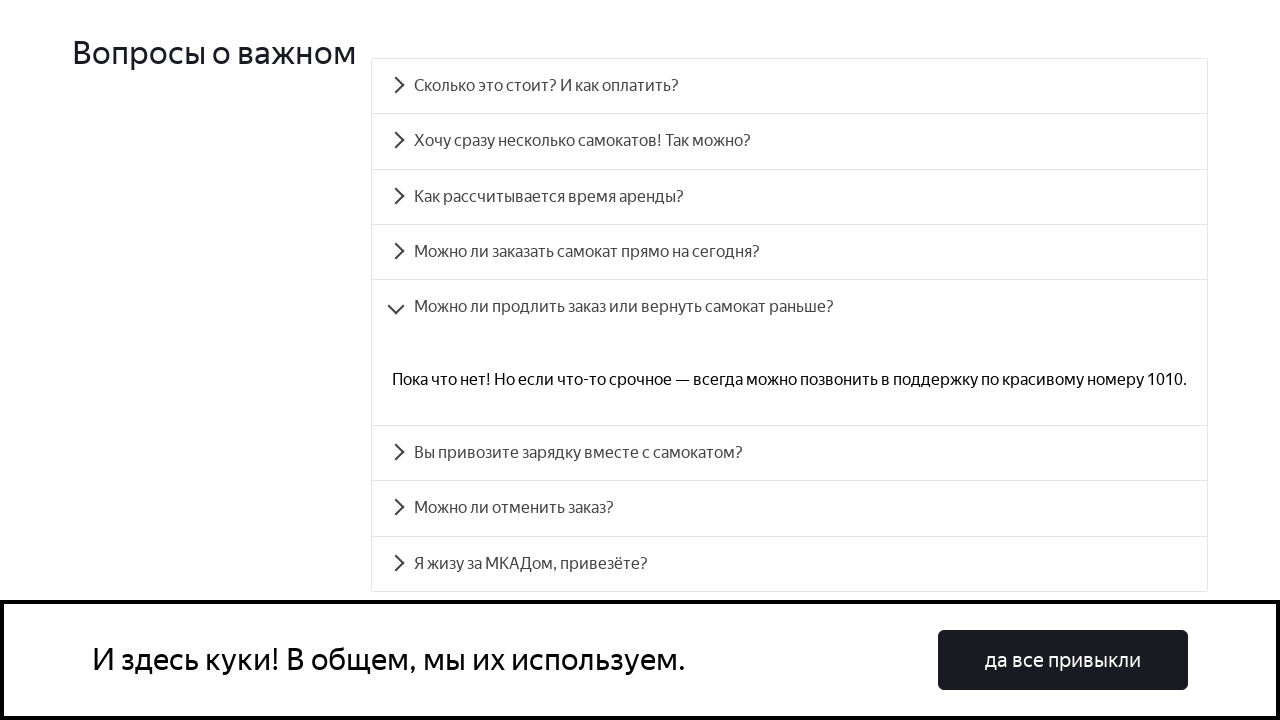

Verified that panel 4 contains correct Russian text
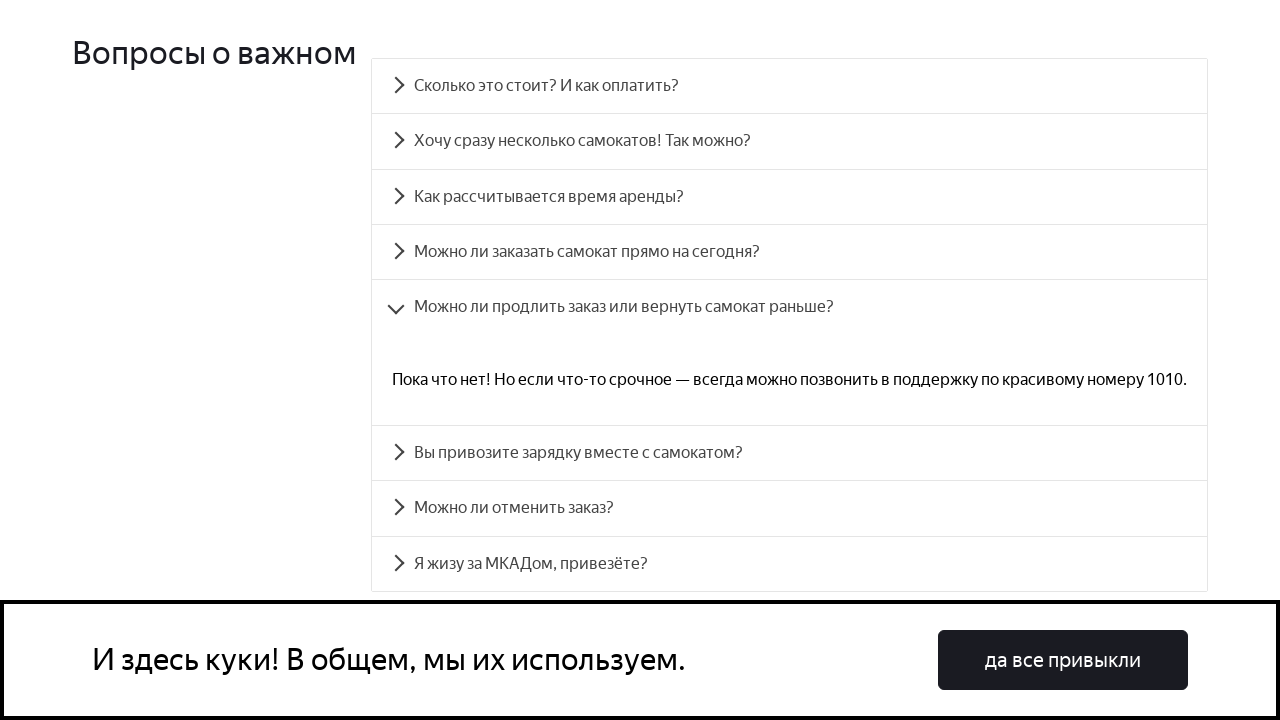

Located all accordion items for FAQ test iteration 6
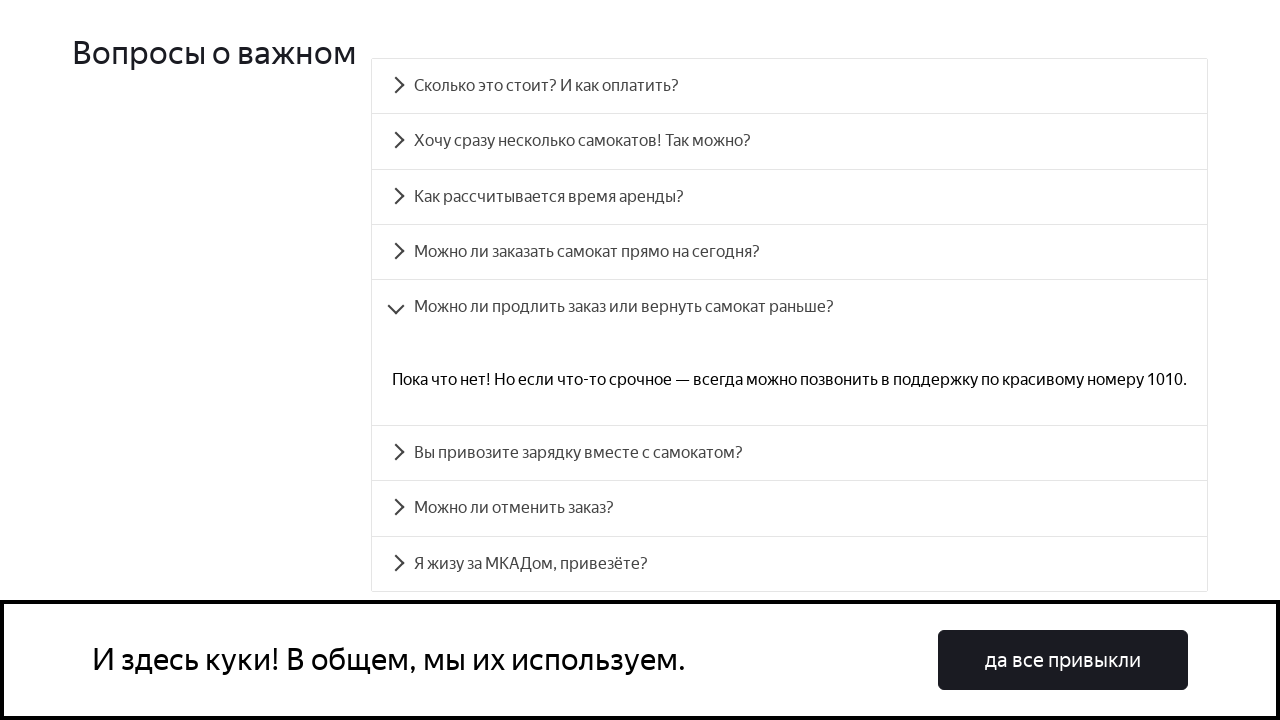

Selected accordion item 5 (FAQ question 6)
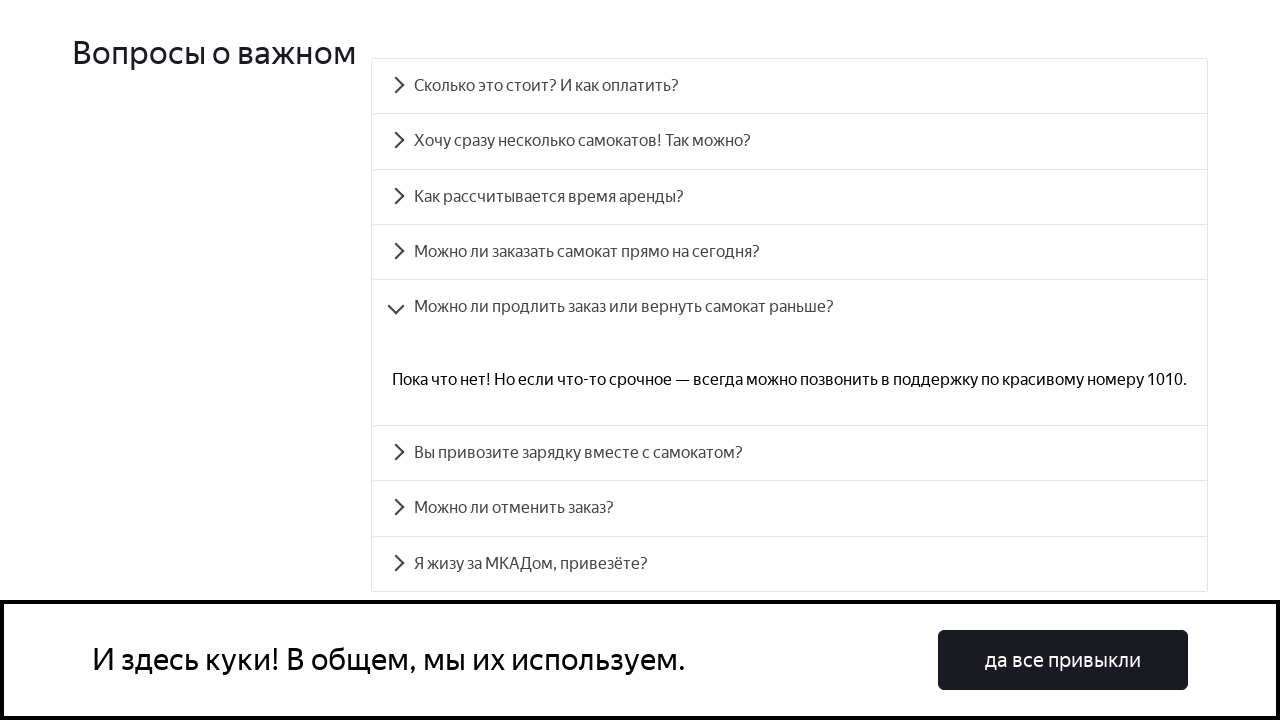

Scrolled to accordion item 5
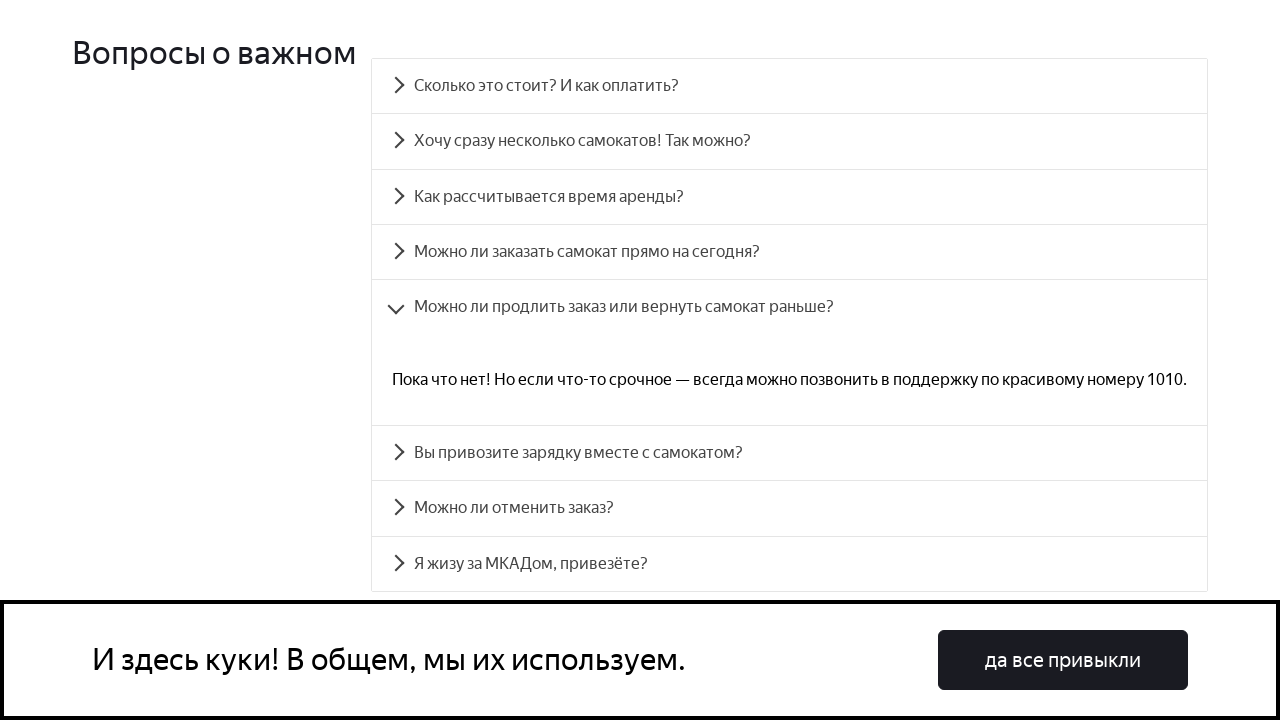

Clicked on accordion item 5 at (790, 453) on div.accordion__item >> nth=5
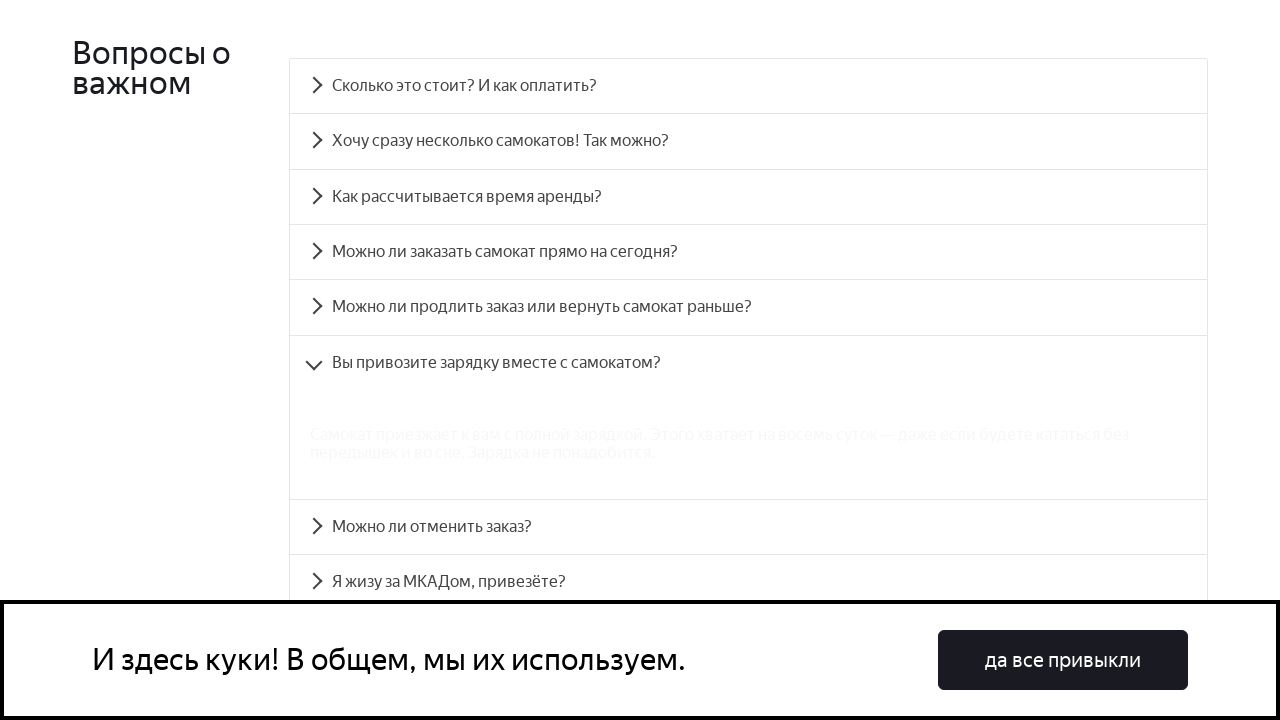

Located FAQ answer panel 5
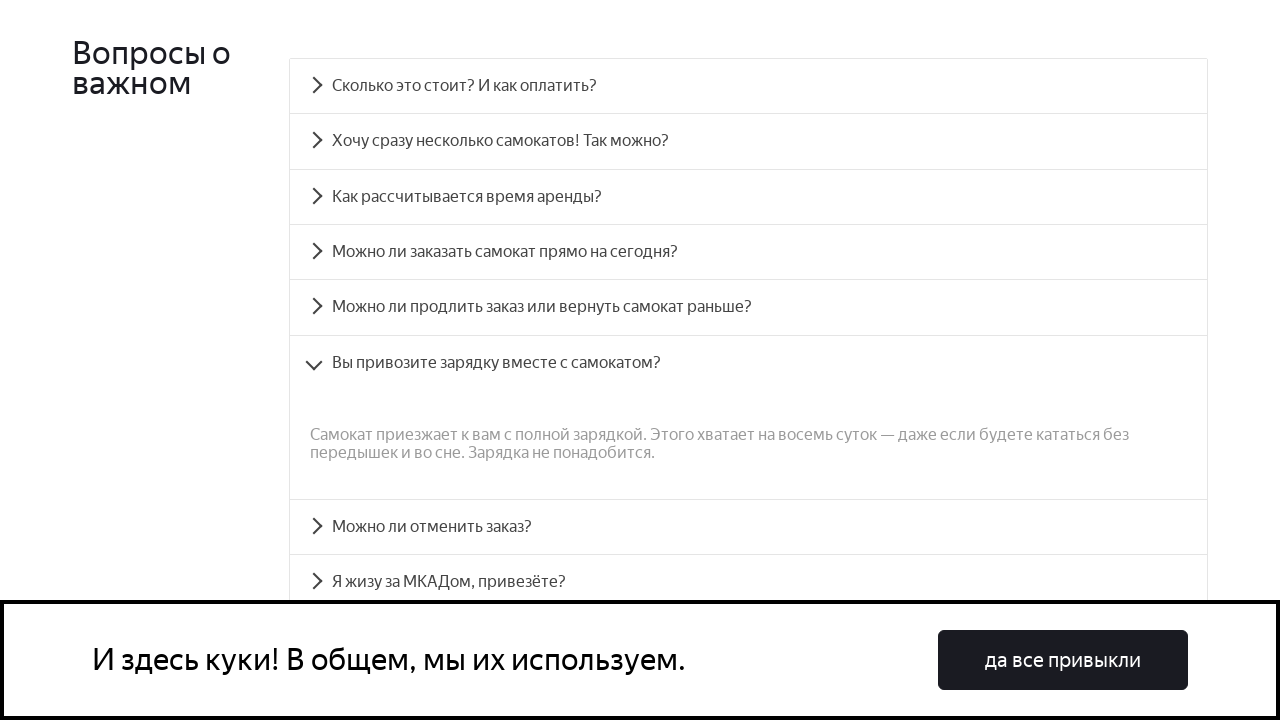

Waited for panel 5 to become visible
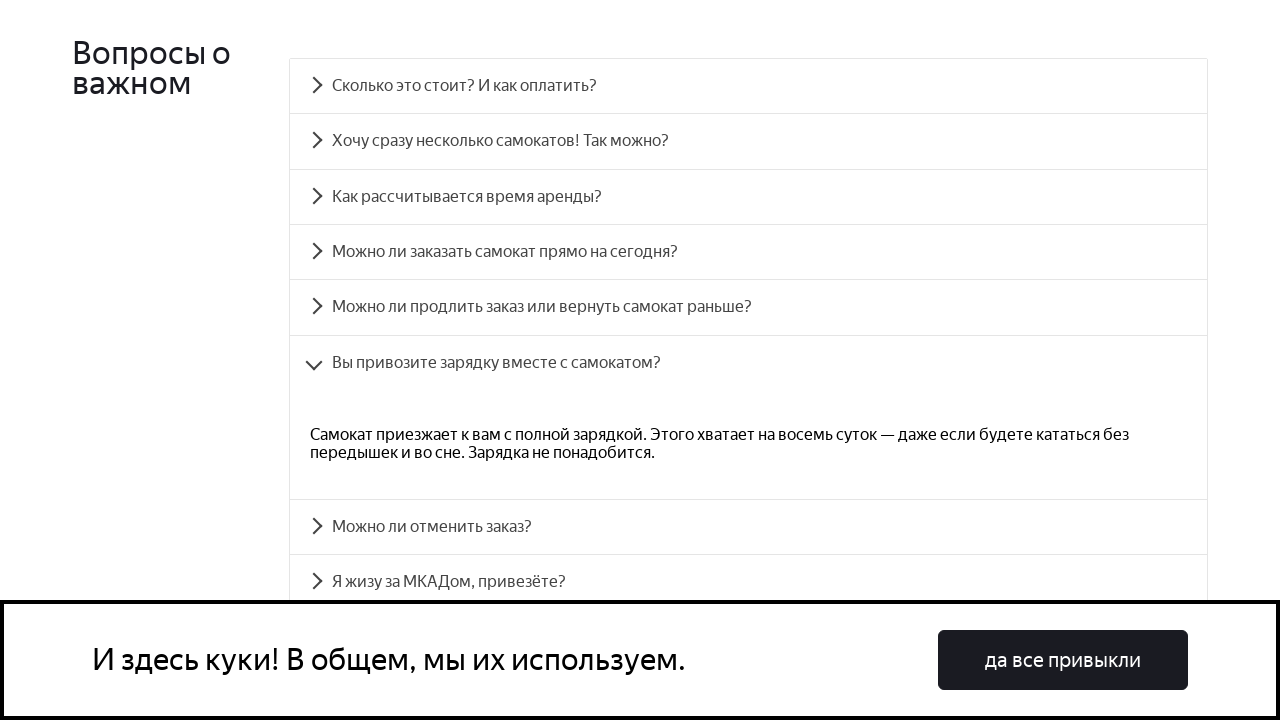

Verified that panel 5 is visible
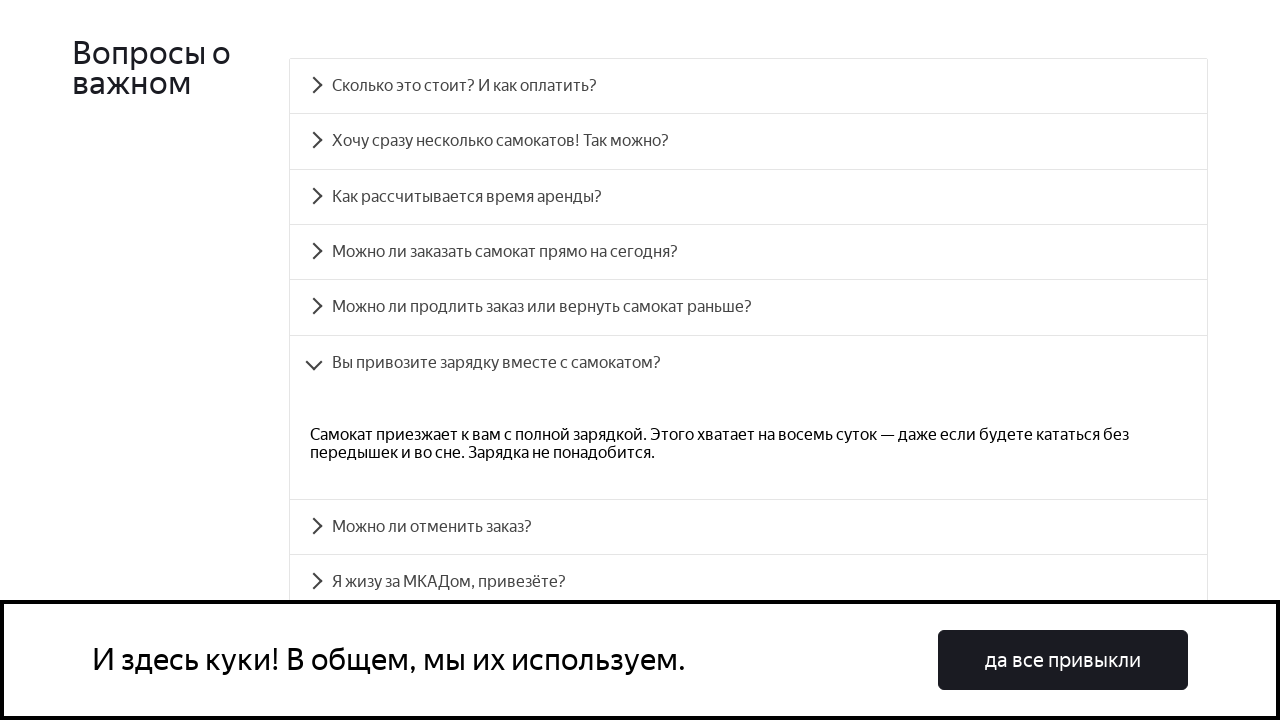

Verified that panel 5 contains correct Russian text
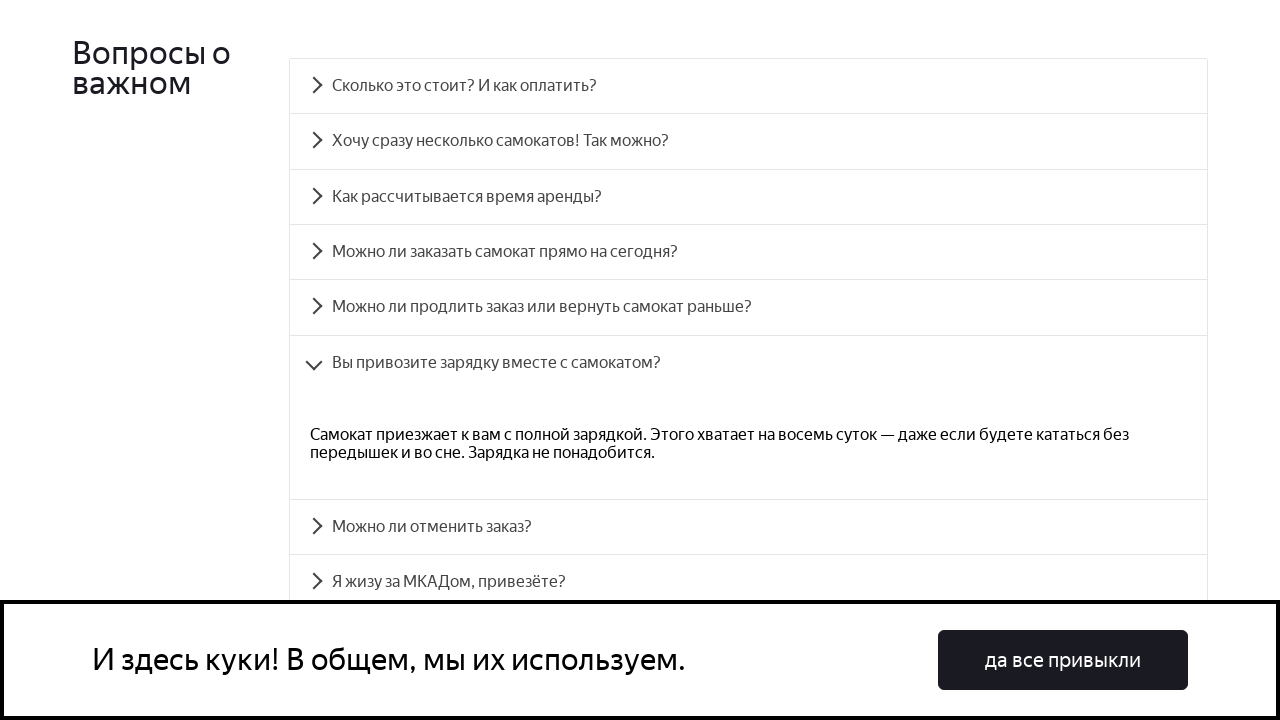

Located all accordion items for FAQ test iteration 7
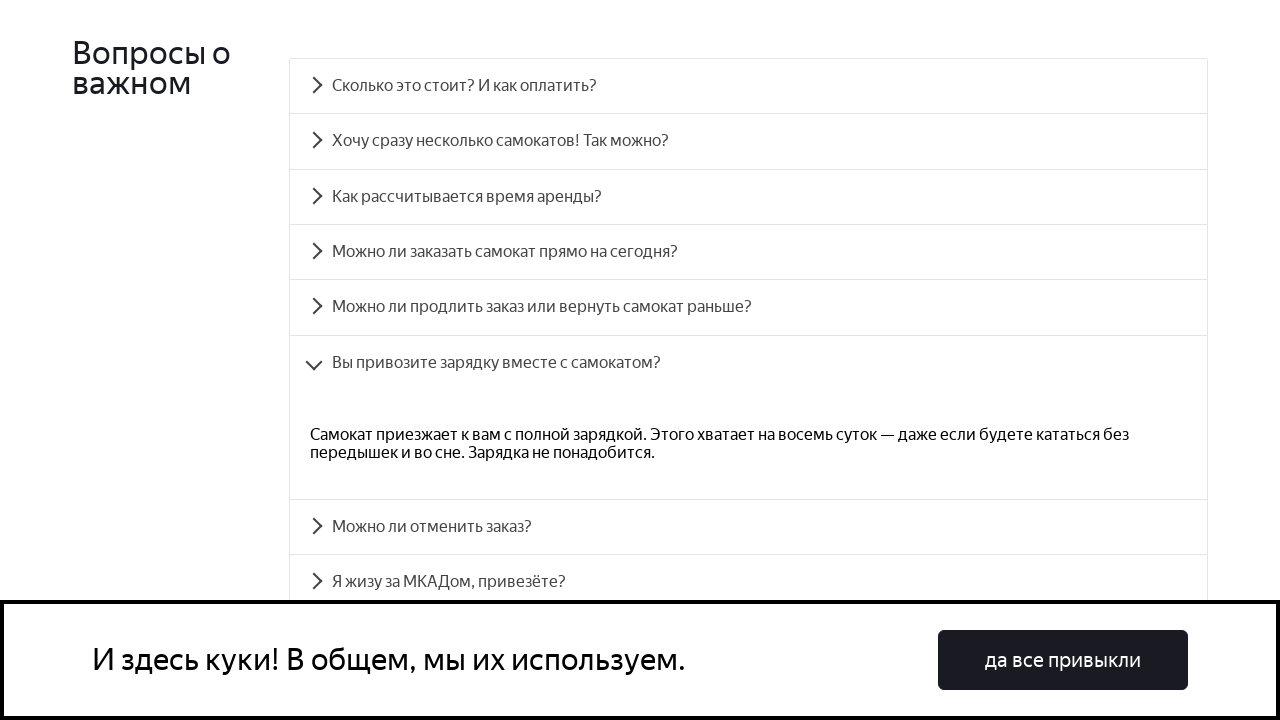

Selected accordion item 6 (FAQ question 7)
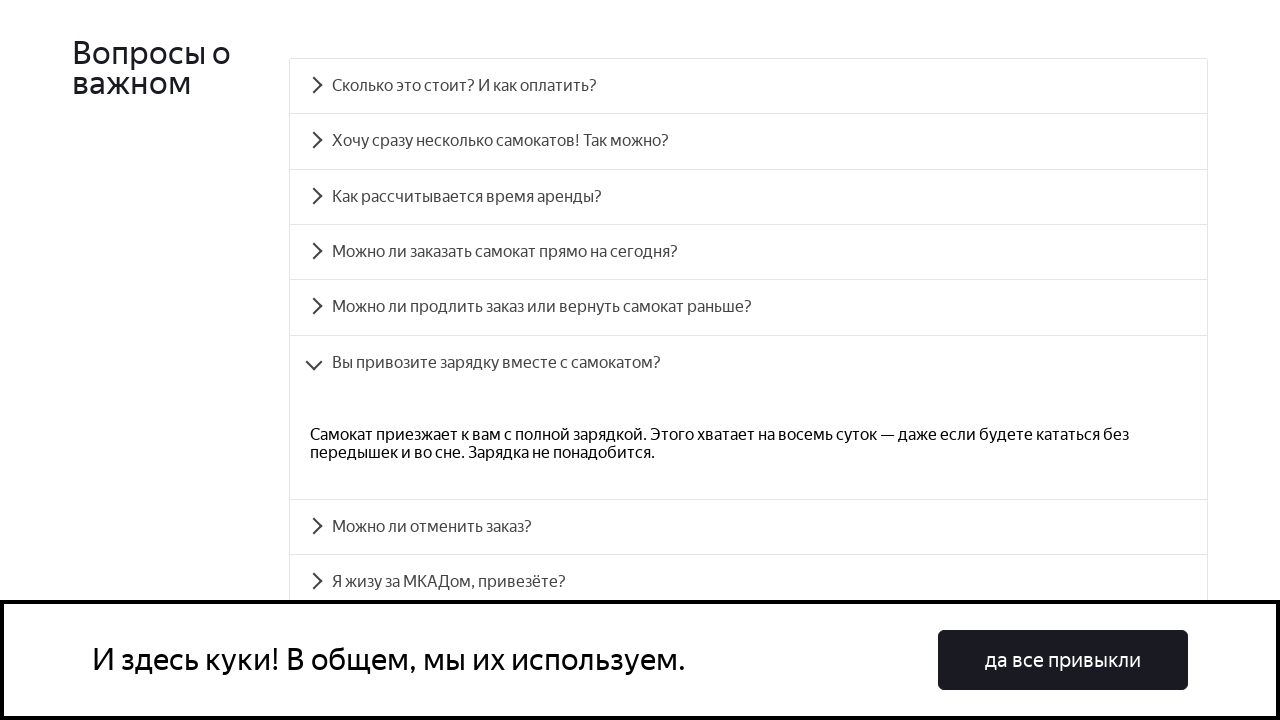

Scrolled to accordion item 6
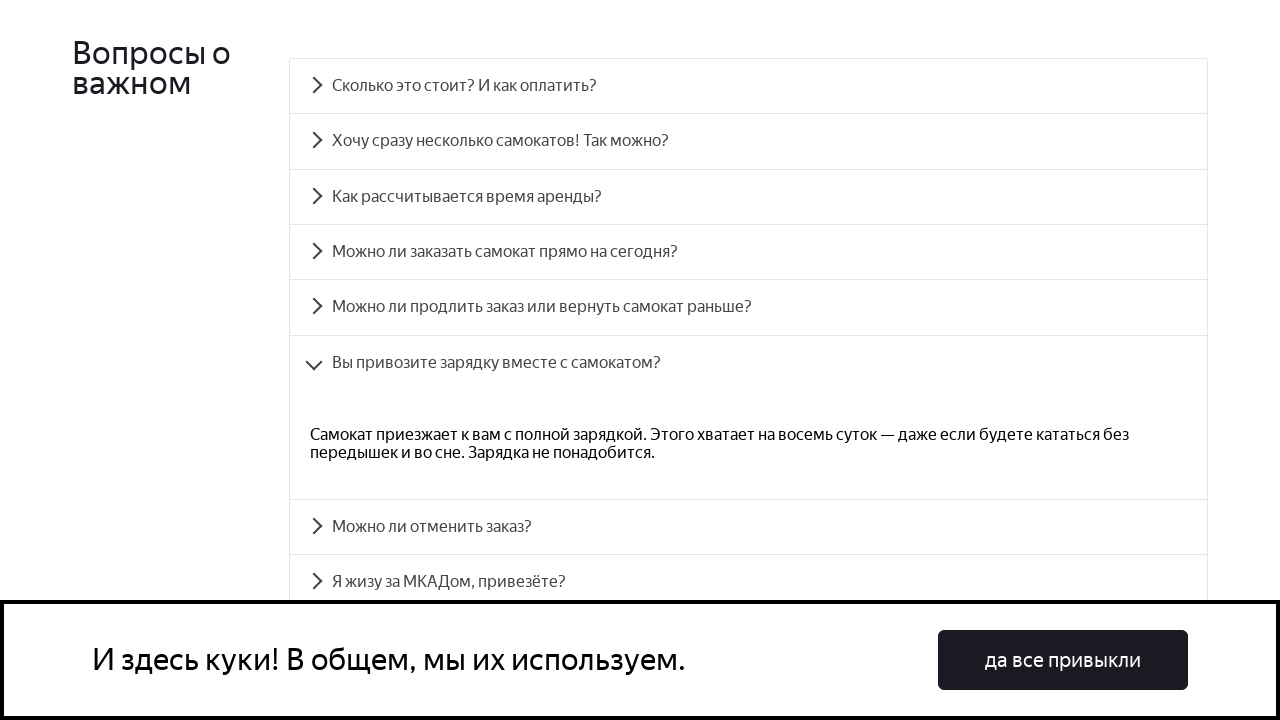

Clicked on accordion item 6 at (748, 527) on div.accordion__item >> nth=6
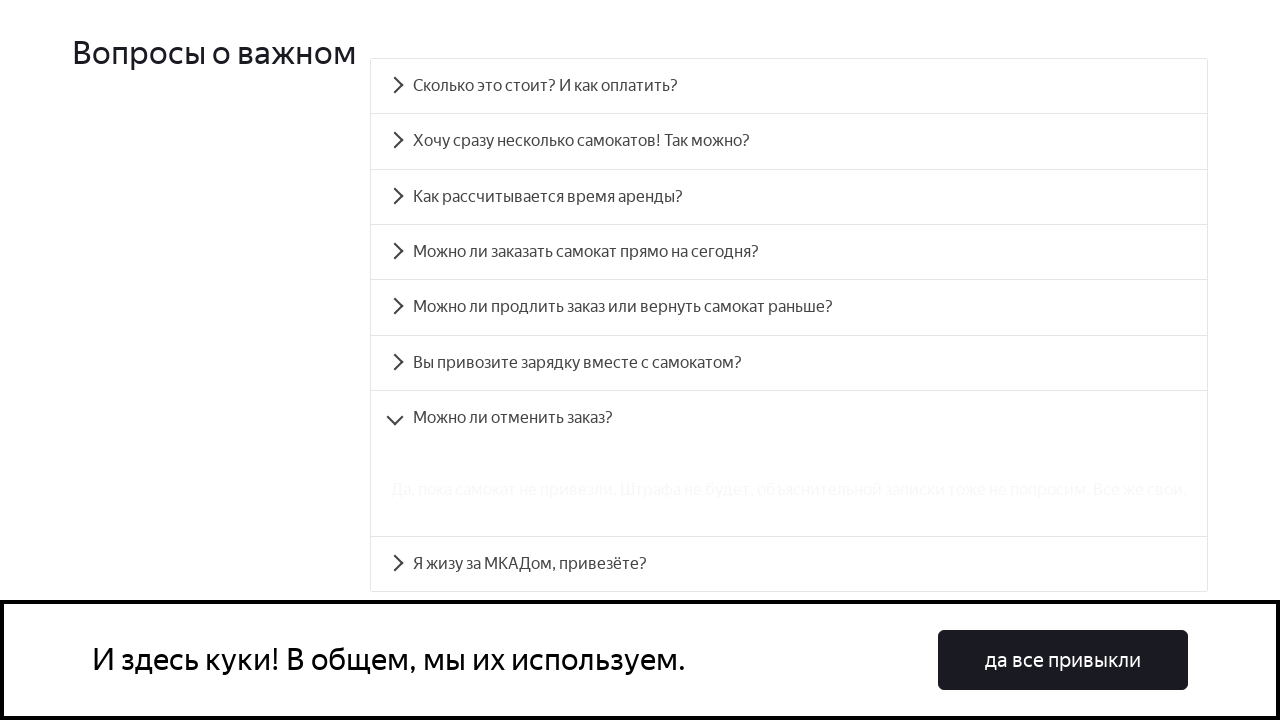

Located FAQ answer panel 6
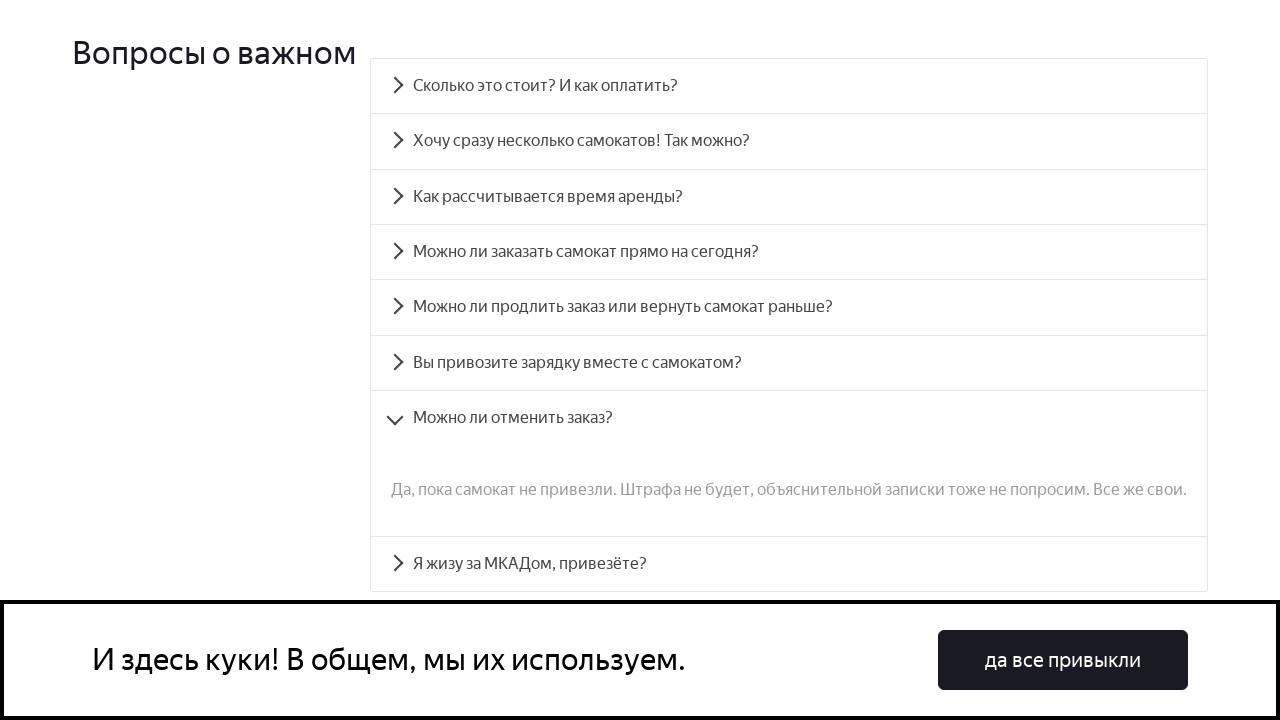

Waited for panel 6 to become visible
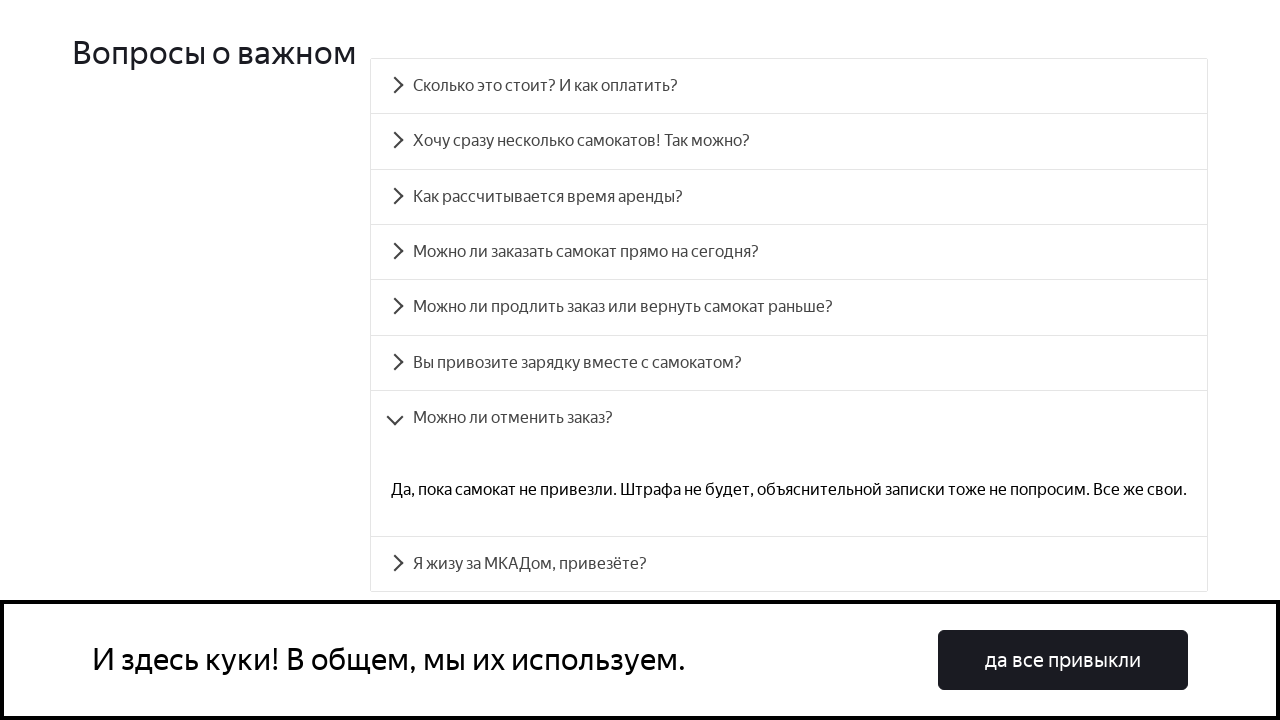

Verified that panel 6 is visible
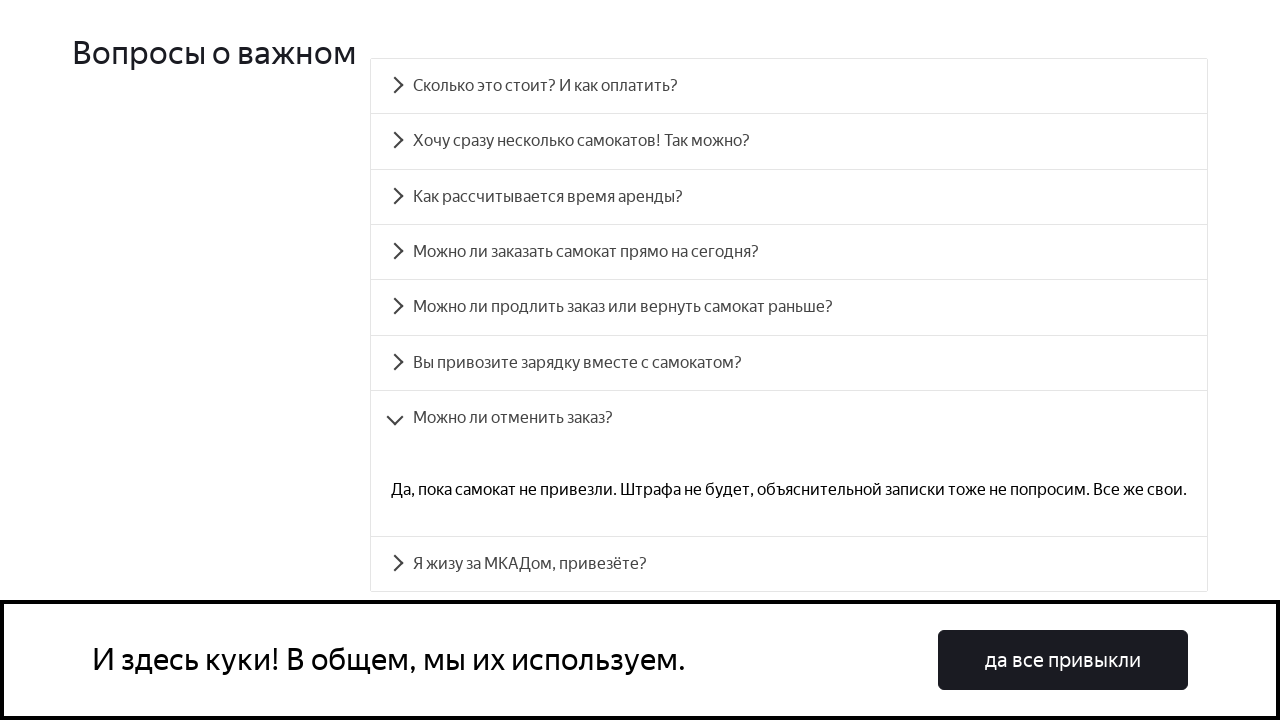

Verified that panel 6 contains correct Russian text
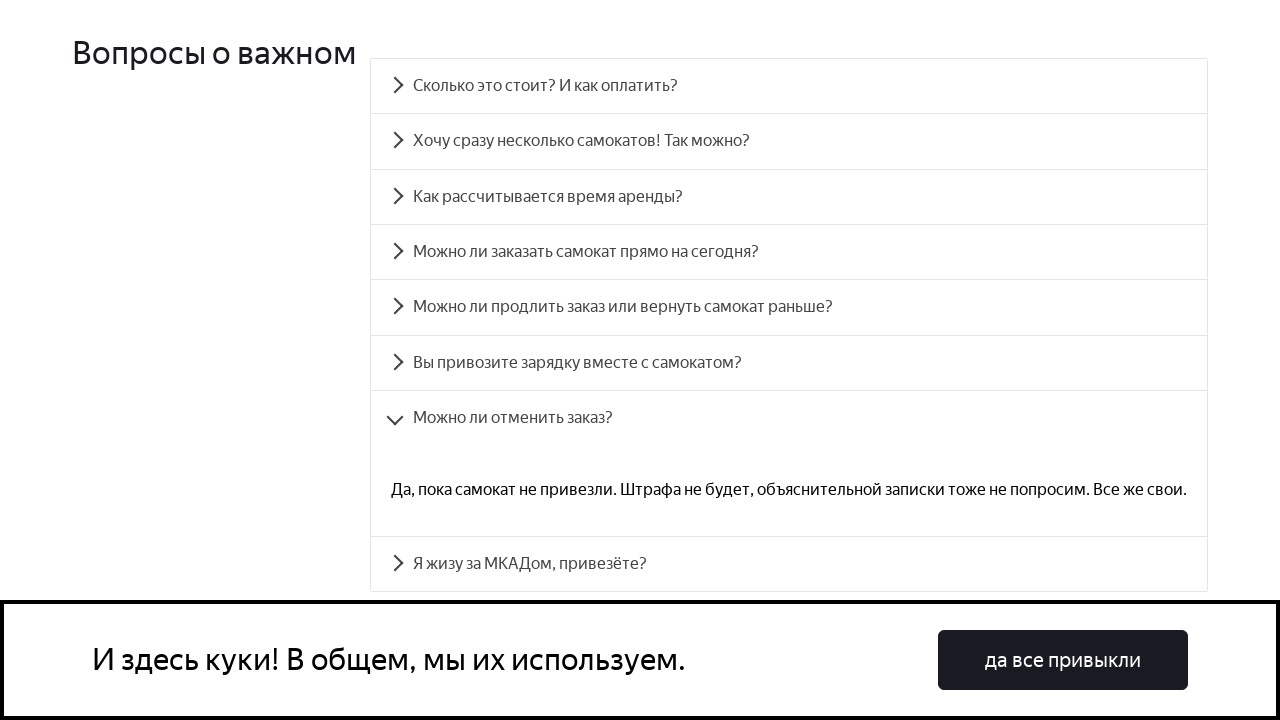

Located all accordion items for FAQ test iteration 8
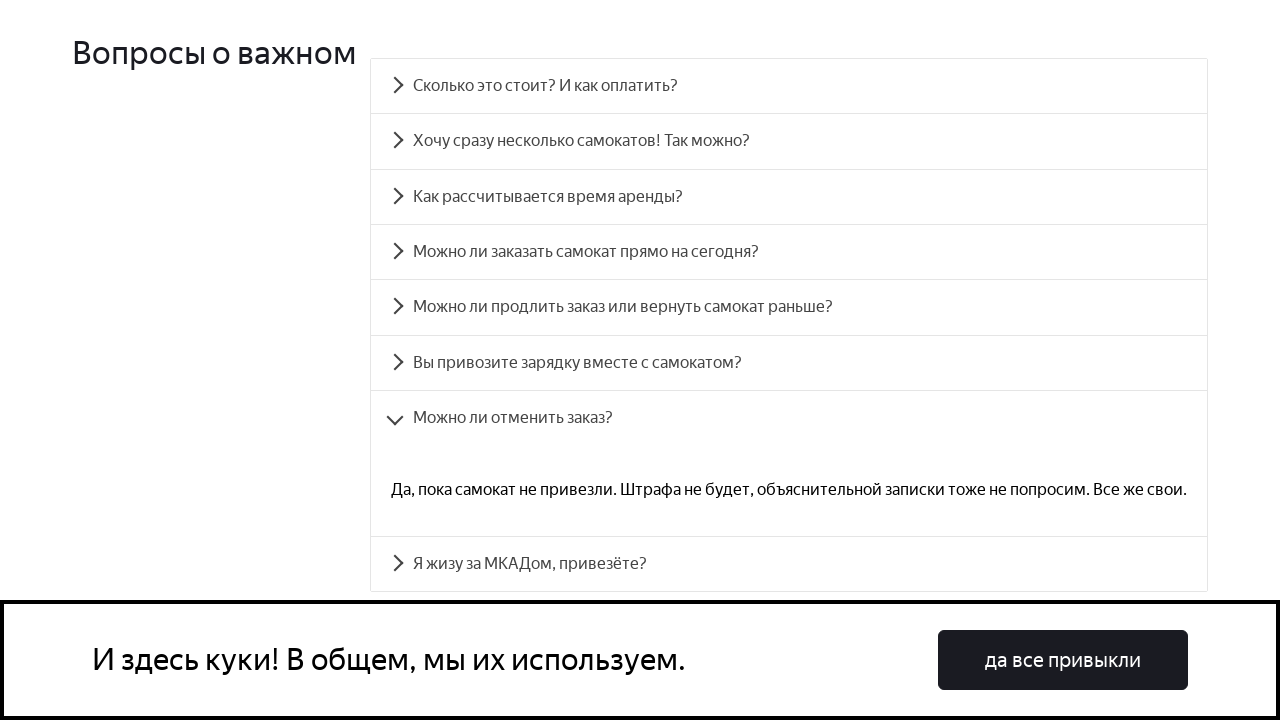

Selected accordion item 7 (FAQ question 8)
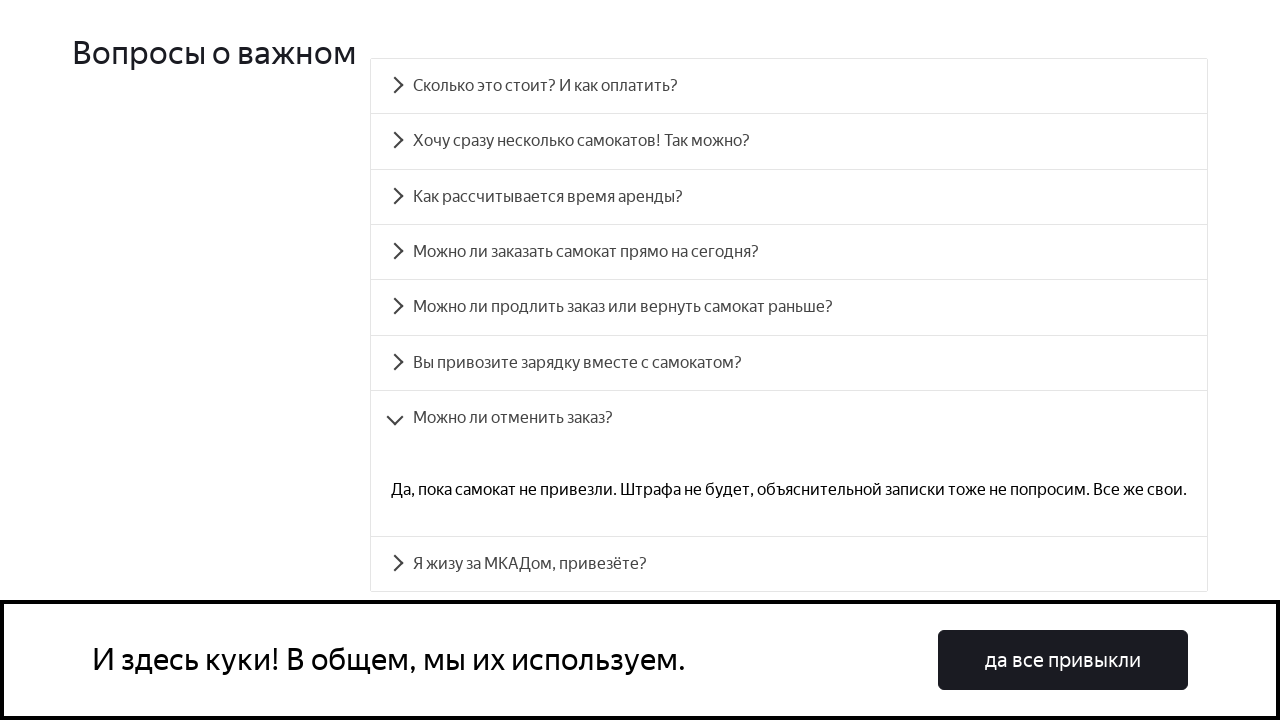

Scrolled to accordion item 7
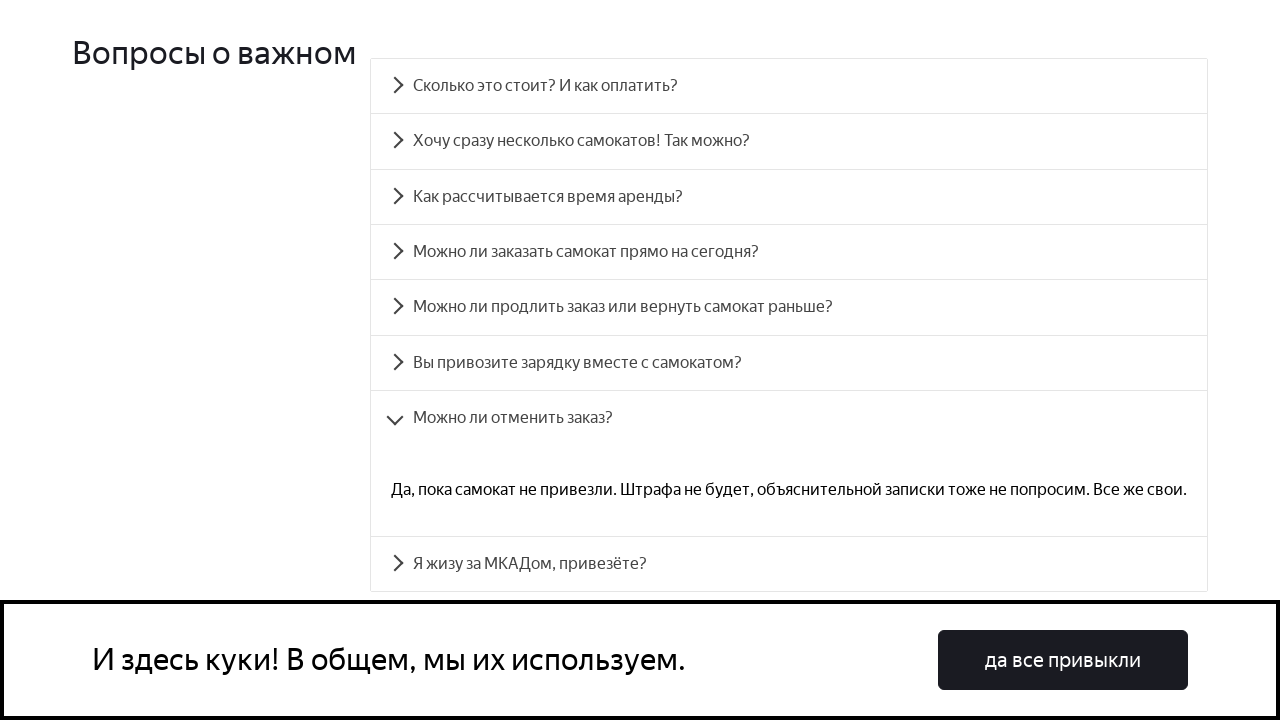

Clicked on accordion item 7 at (789, 564) on div.accordion__item >> nth=7
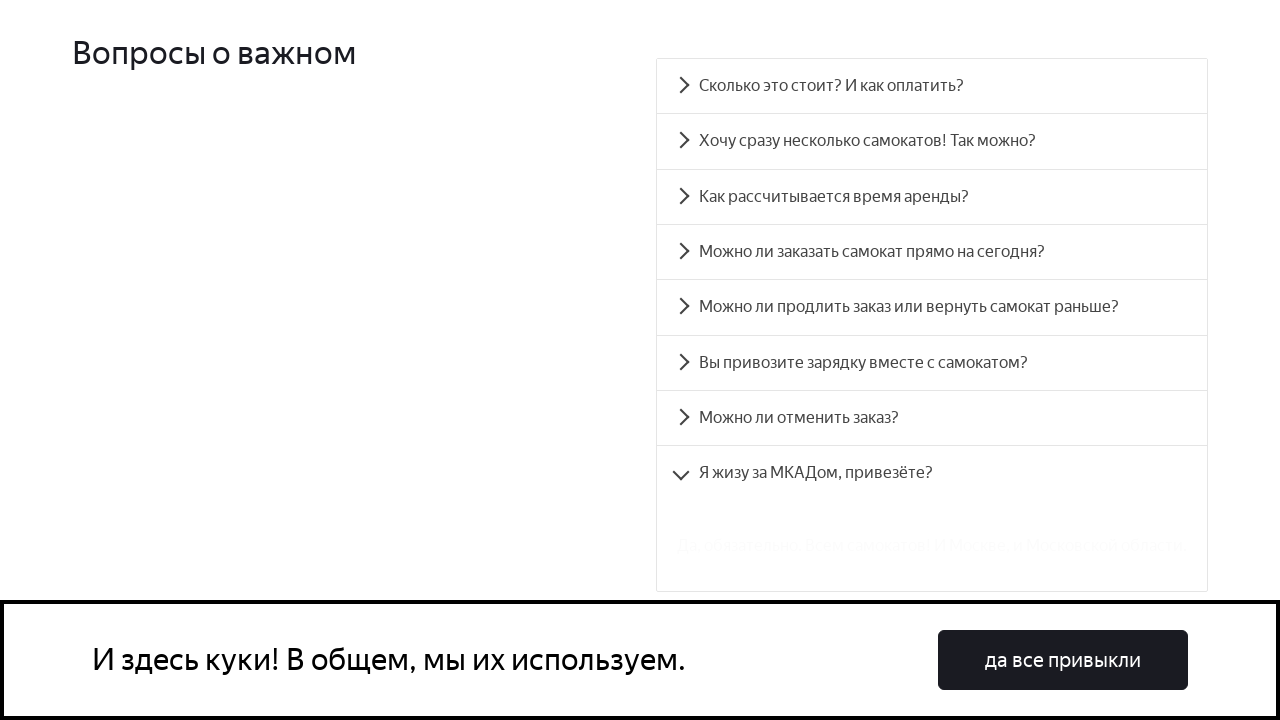

Located FAQ answer panel 7
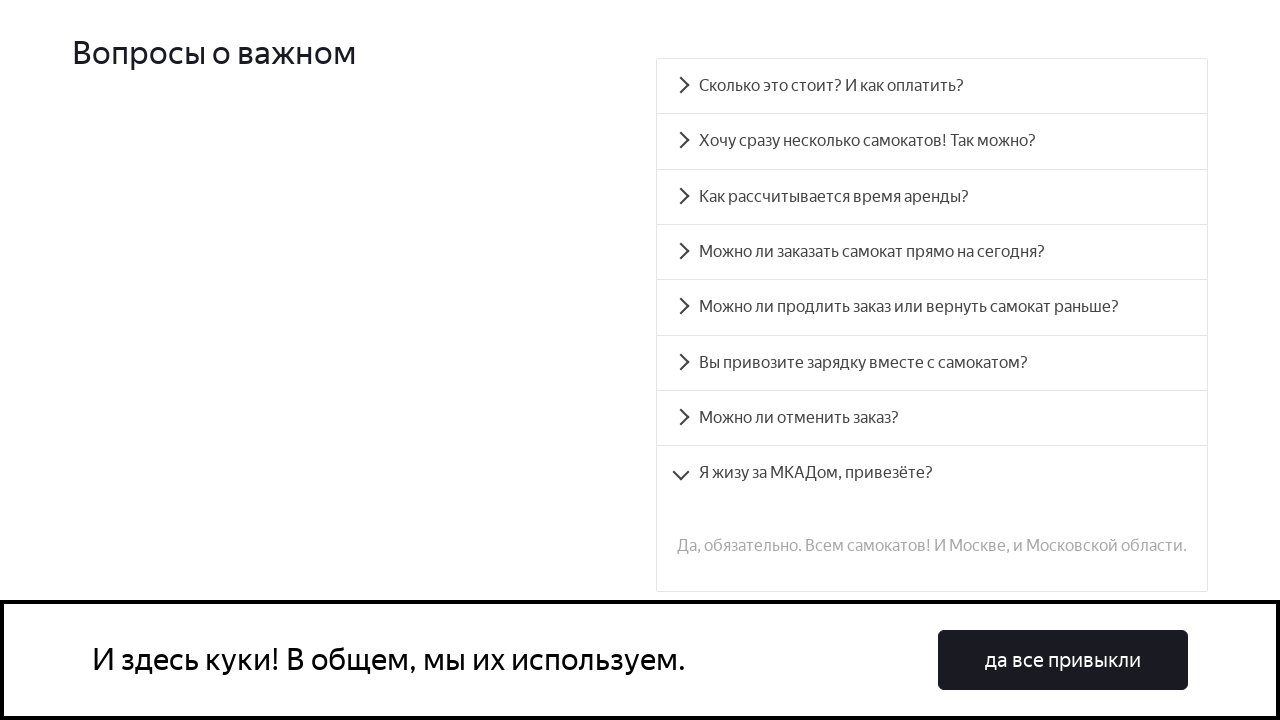

Waited for panel 7 to become visible
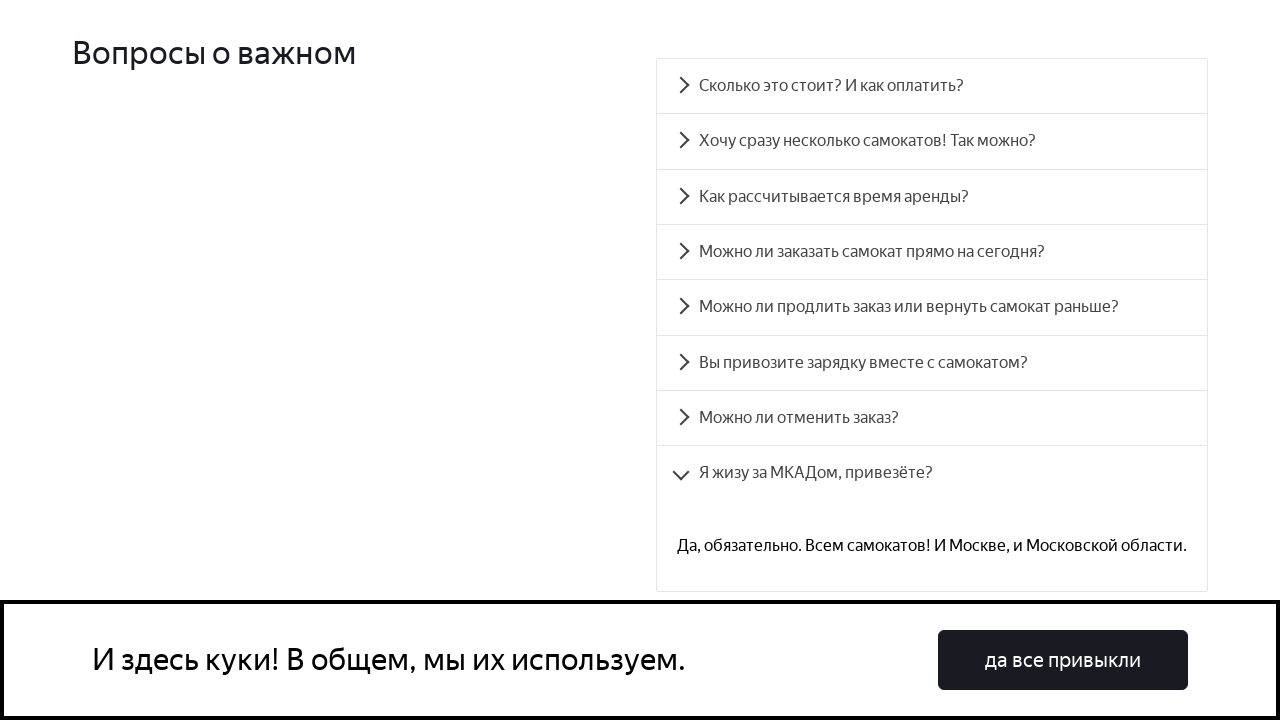

Verified that panel 7 is visible
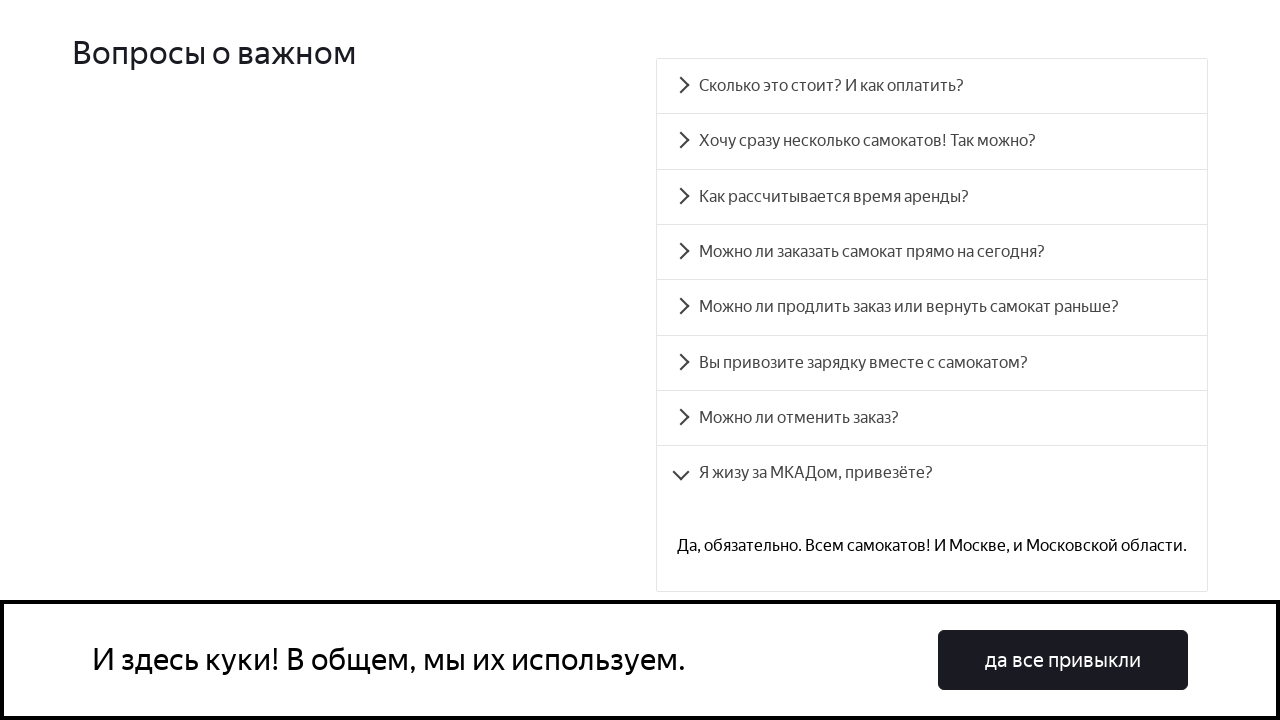

Verified that panel 7 contains correct Russian text
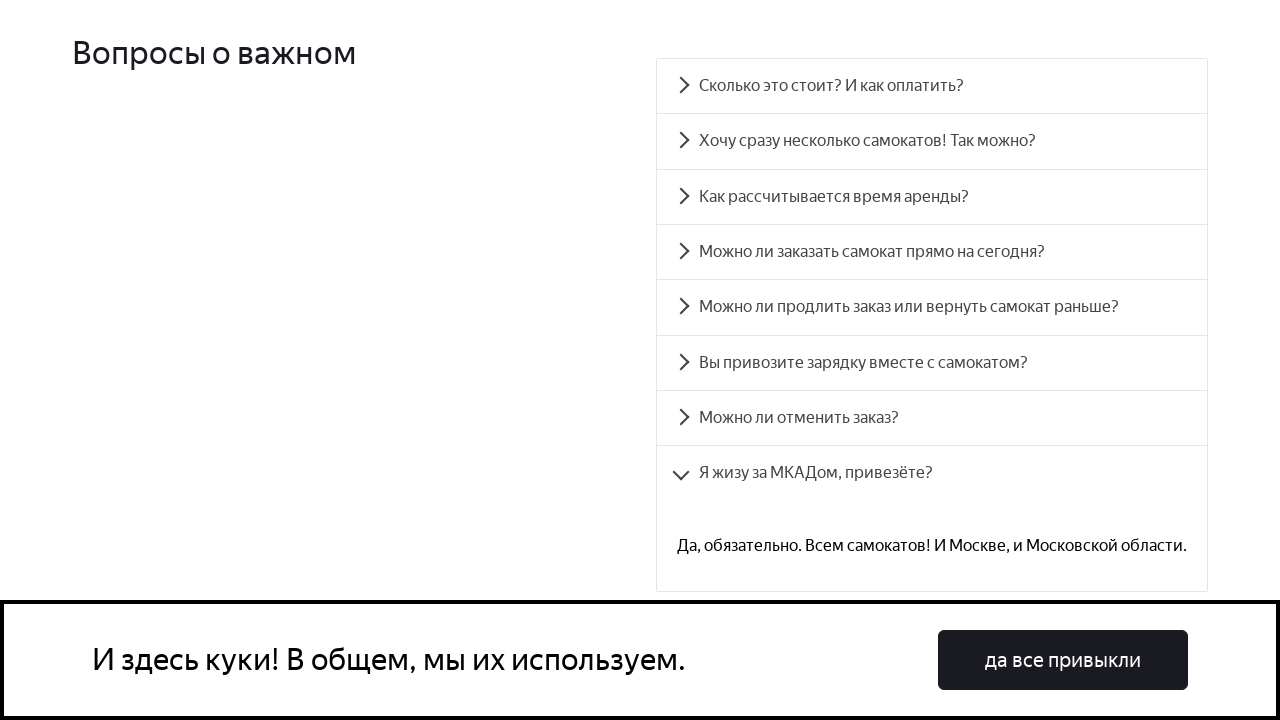

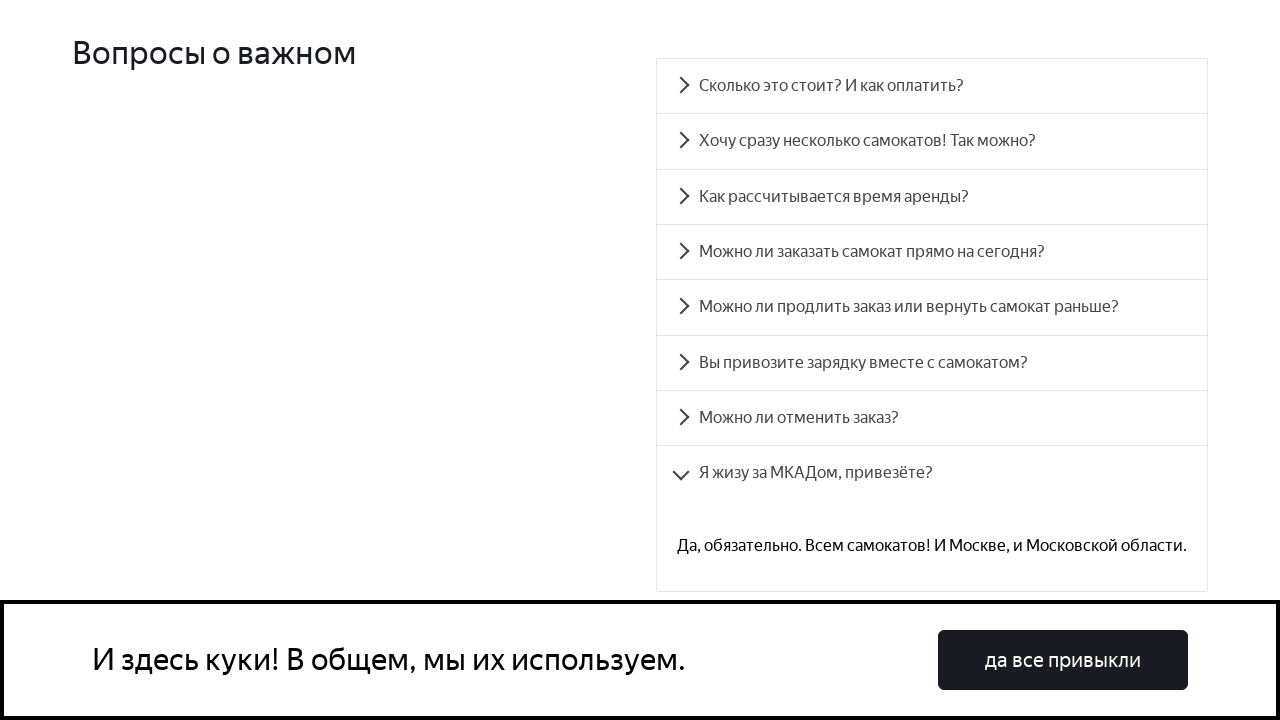